Tests infinite scroll functionality by scrolling down the page 750 pixels at a time, performing the scroll action multiple times to trigger content loading.

Starting URL: https://practice.cydeo.com/infinite_scroll

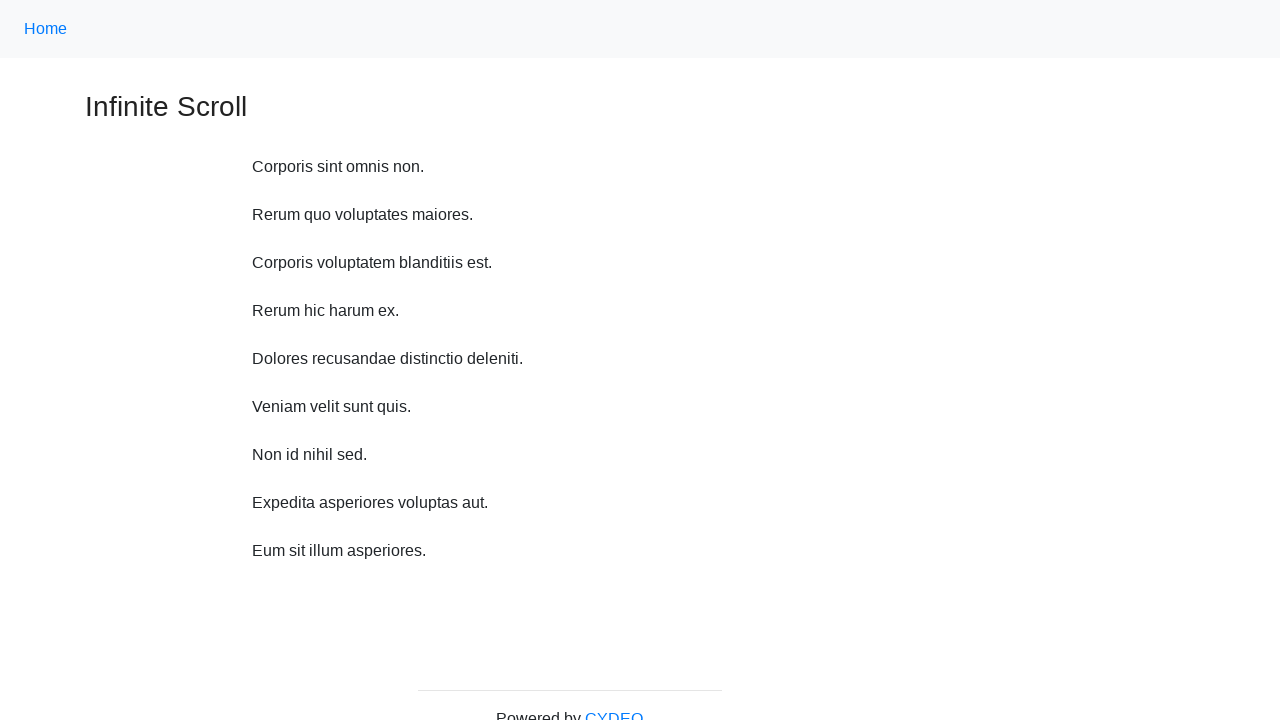

Scrolled down 750 pixels
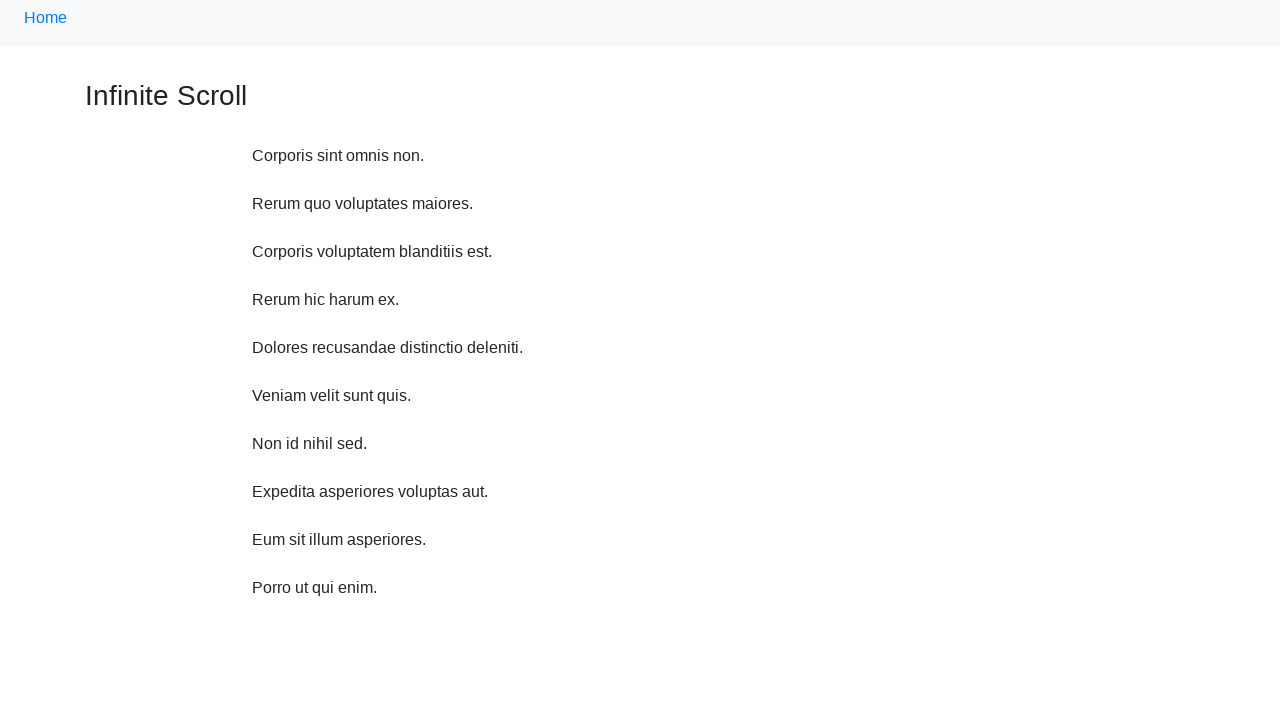

Waited 1000ms for content to load
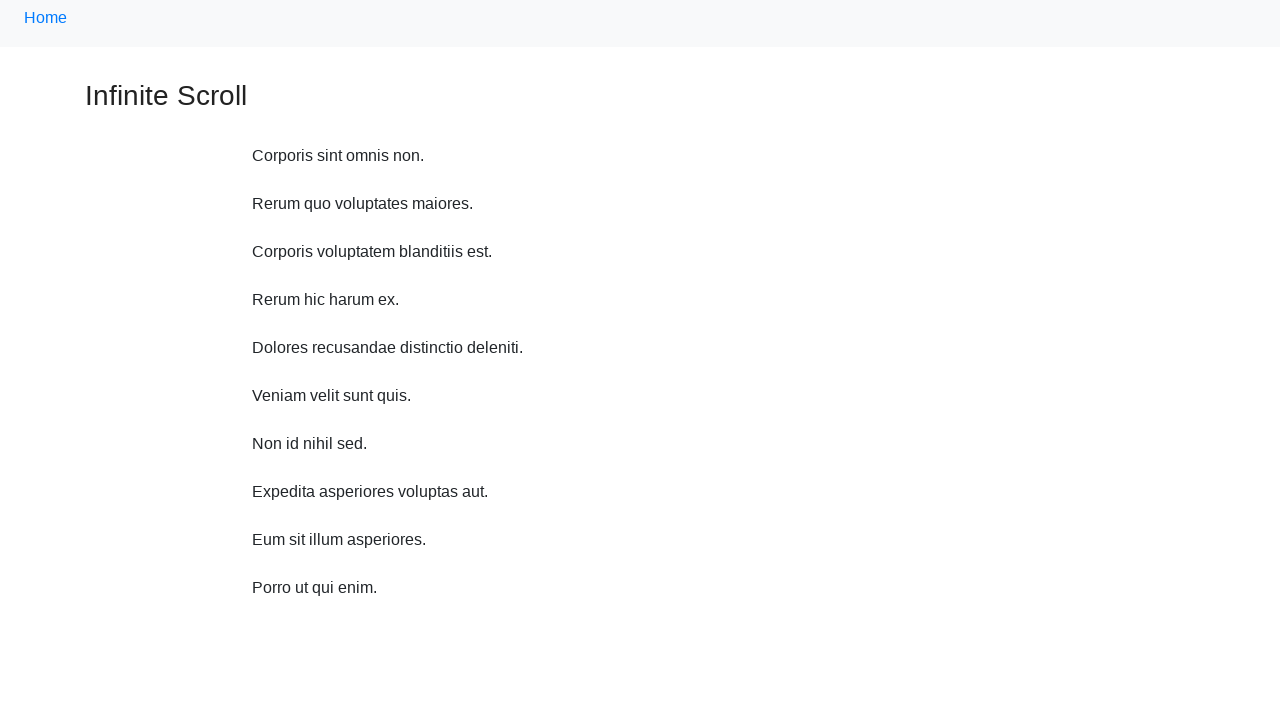

Waited 1000ms before scroll iteration
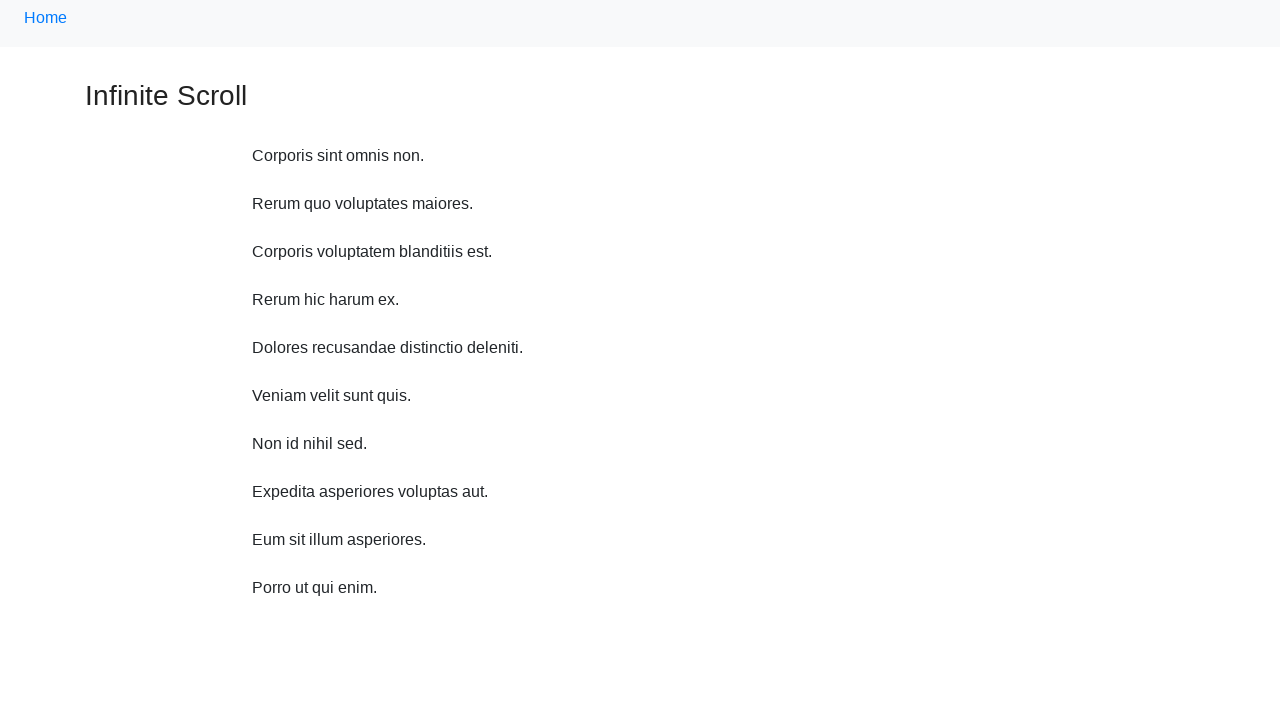

Scrolled down 750 pixels (iteration 1-10)
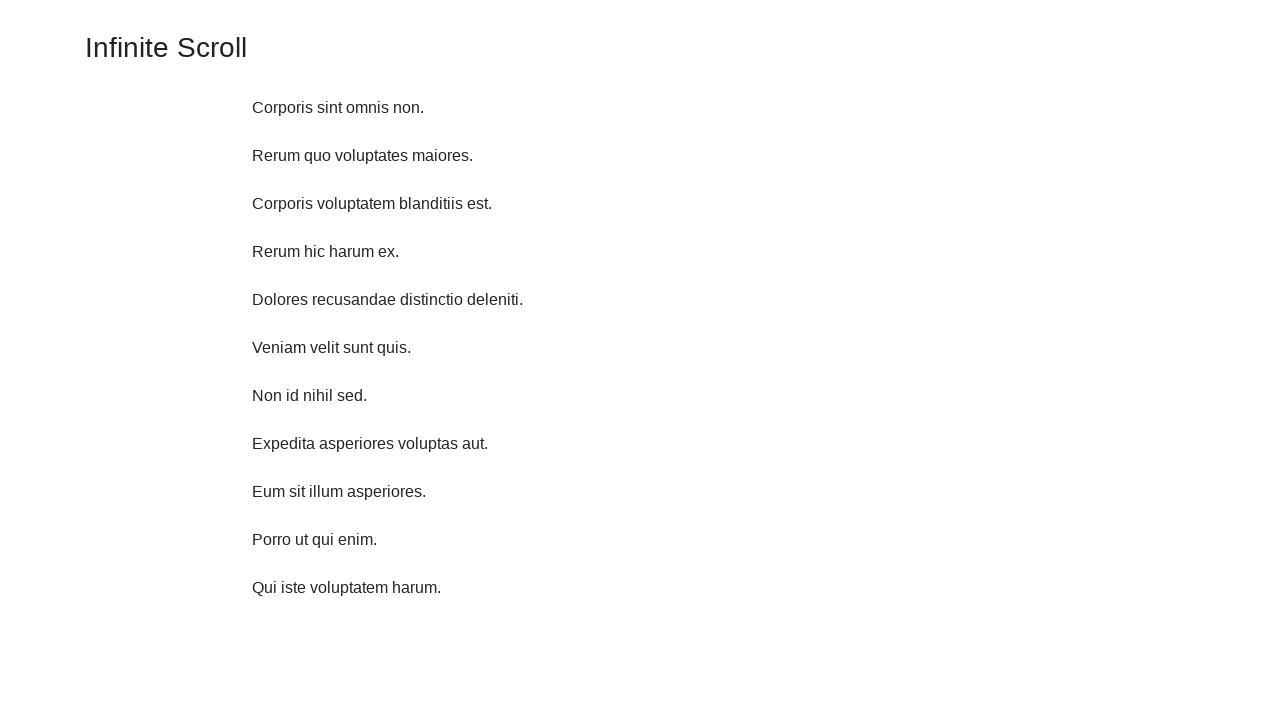

Waited 1000ms before scroll iteration
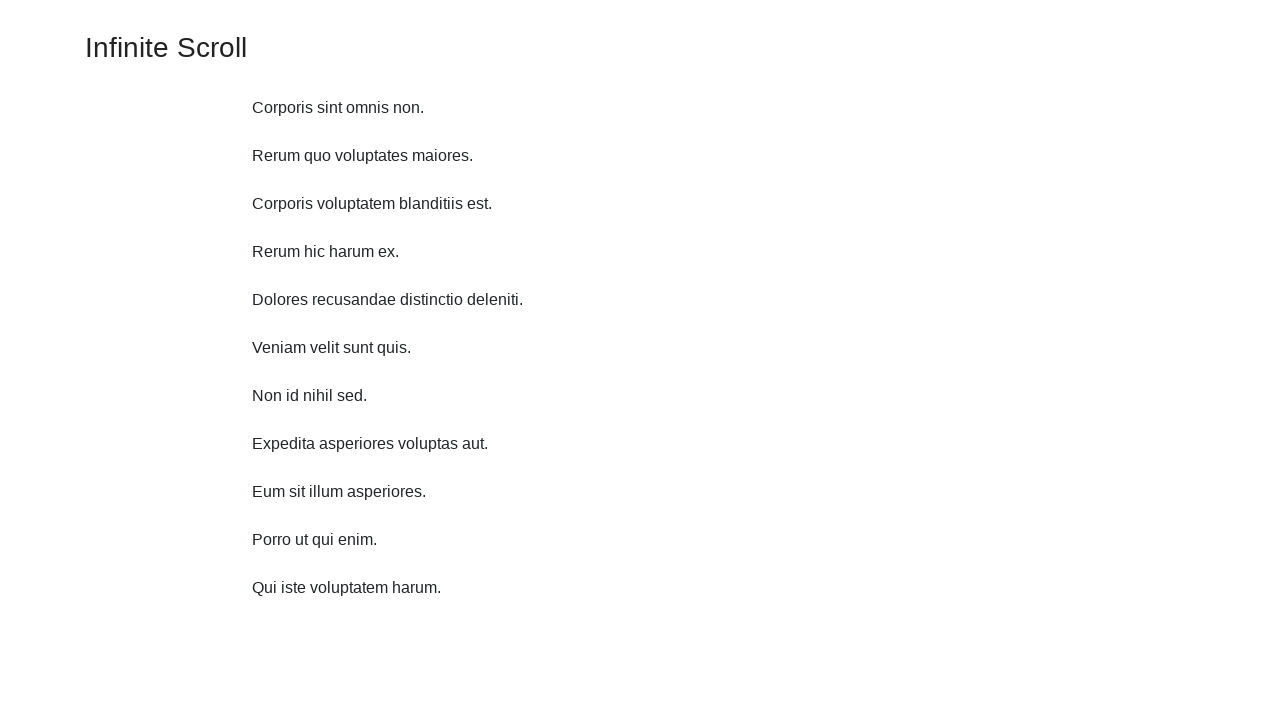

Scrolled down 750 pixels (iteration 1-10)
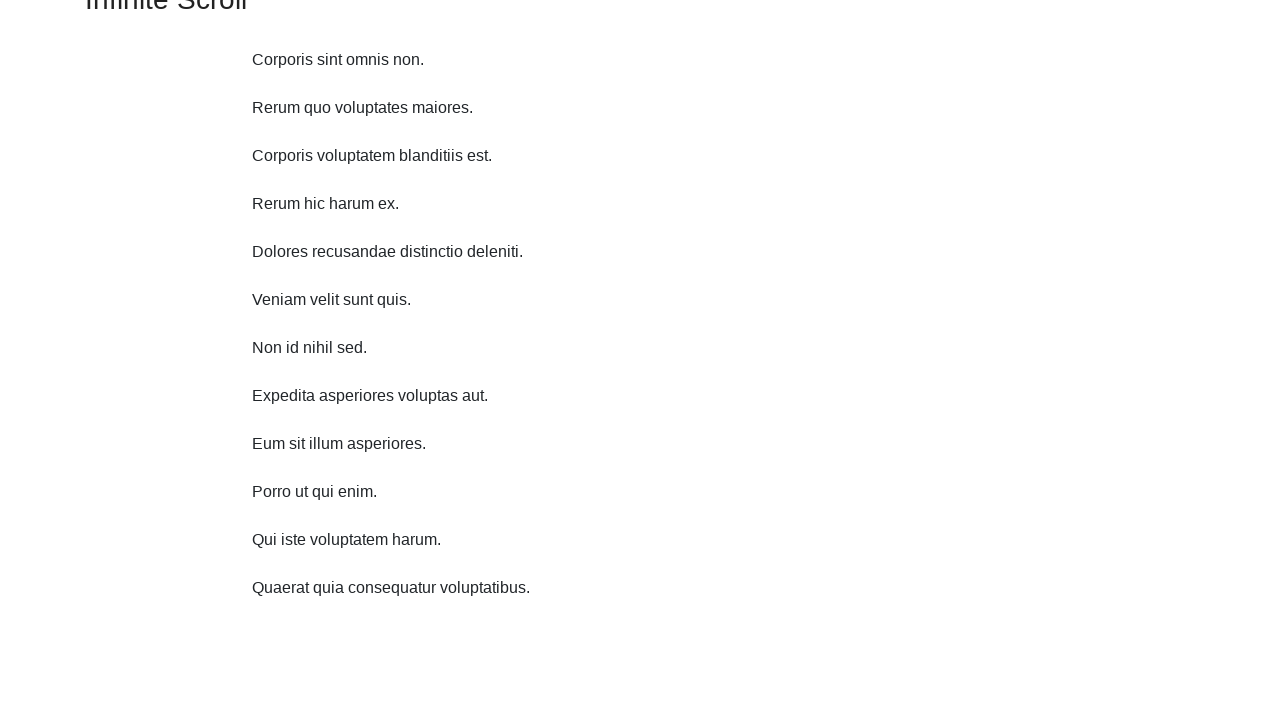

Waited 1000ms before scroll iteration
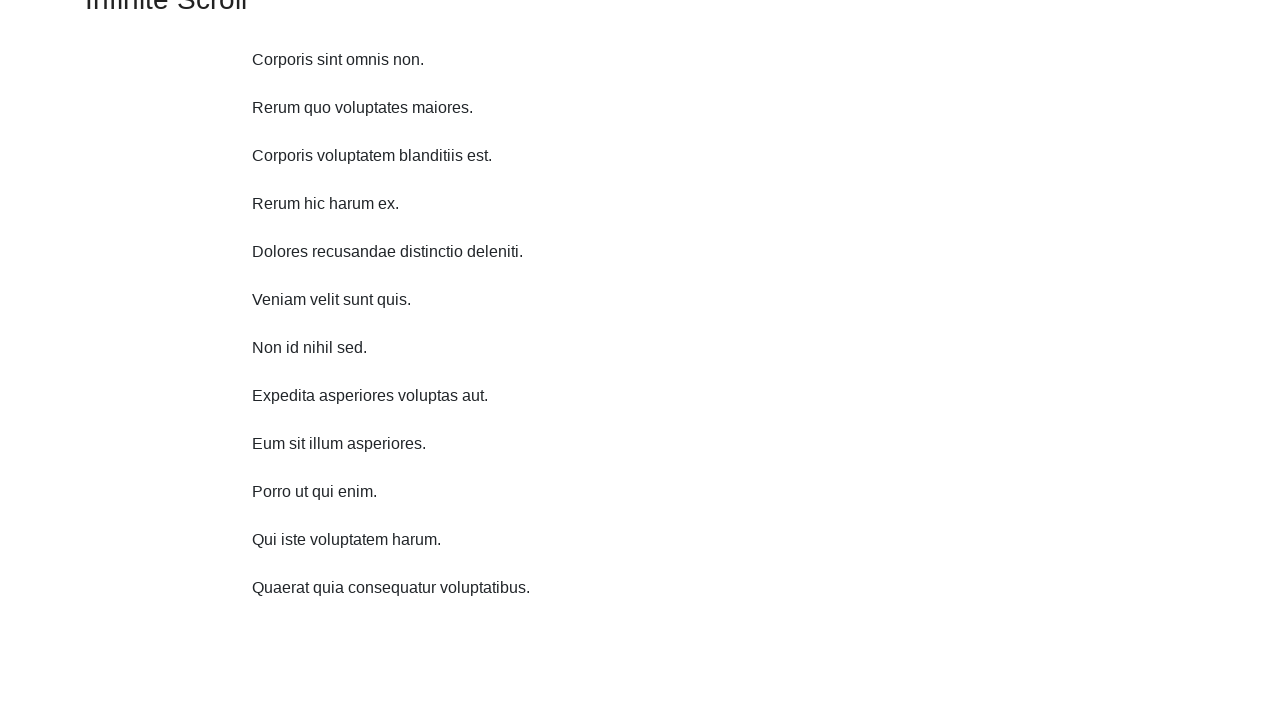

Scrolled down 750 pixels (iteration 1-10)
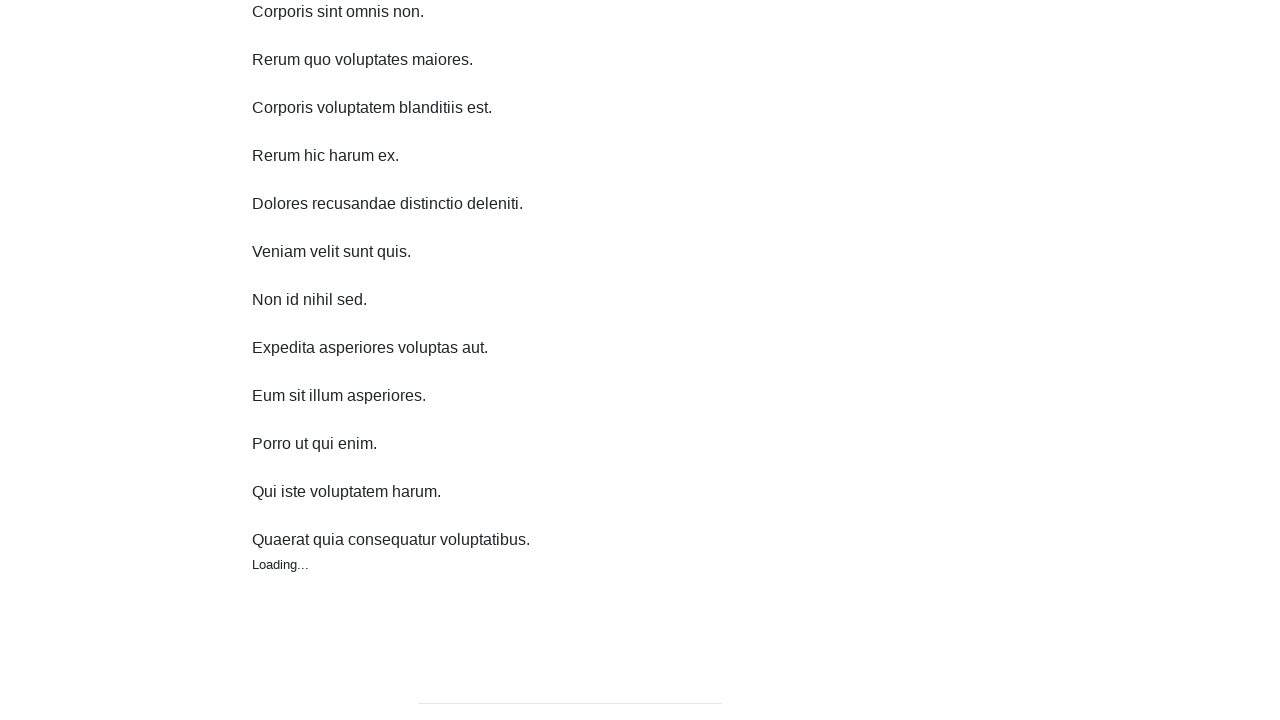

Waited 1000ms before scroll iteration
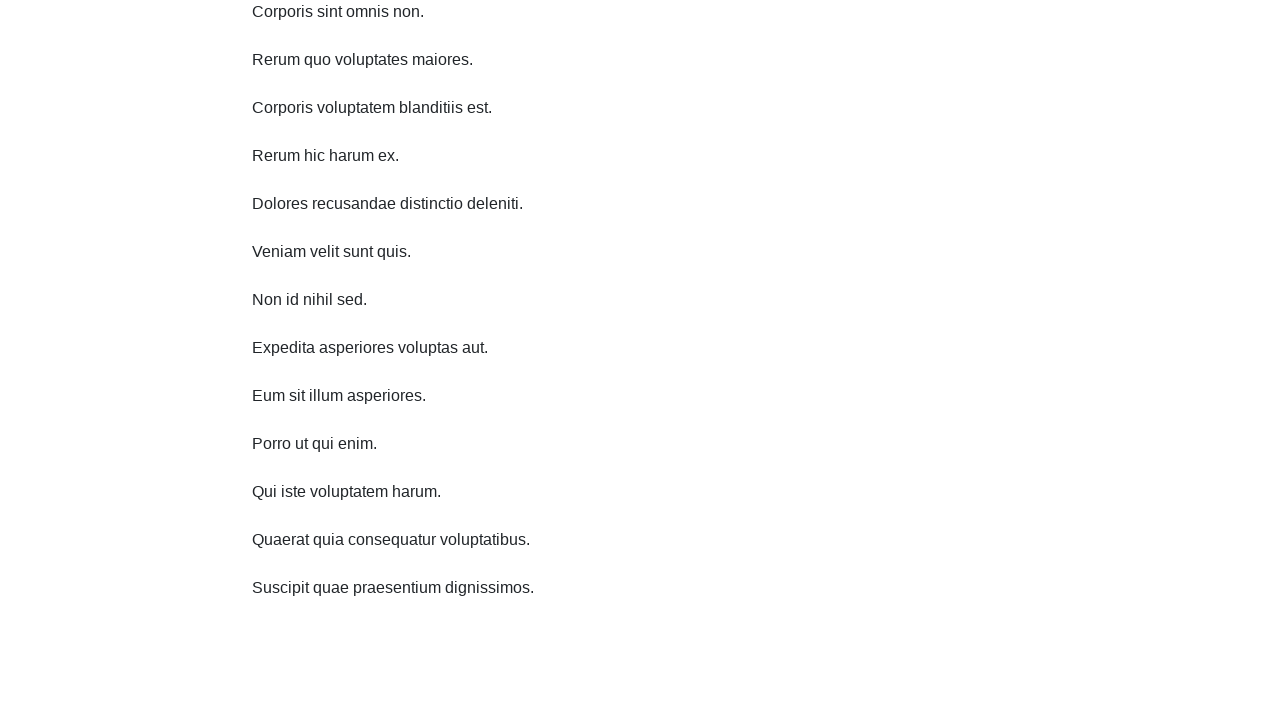

Scrolled down 750 pixels (iteration 1-10)
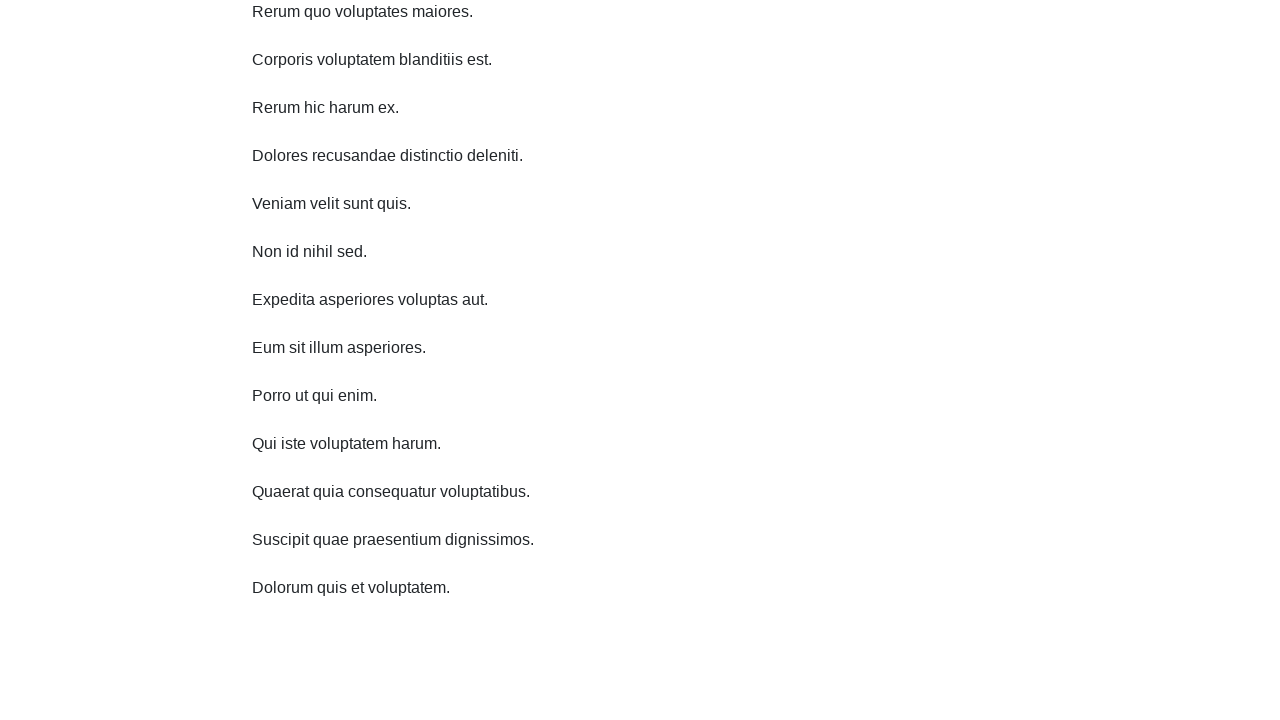

Waited 1000ms before scroll iteration
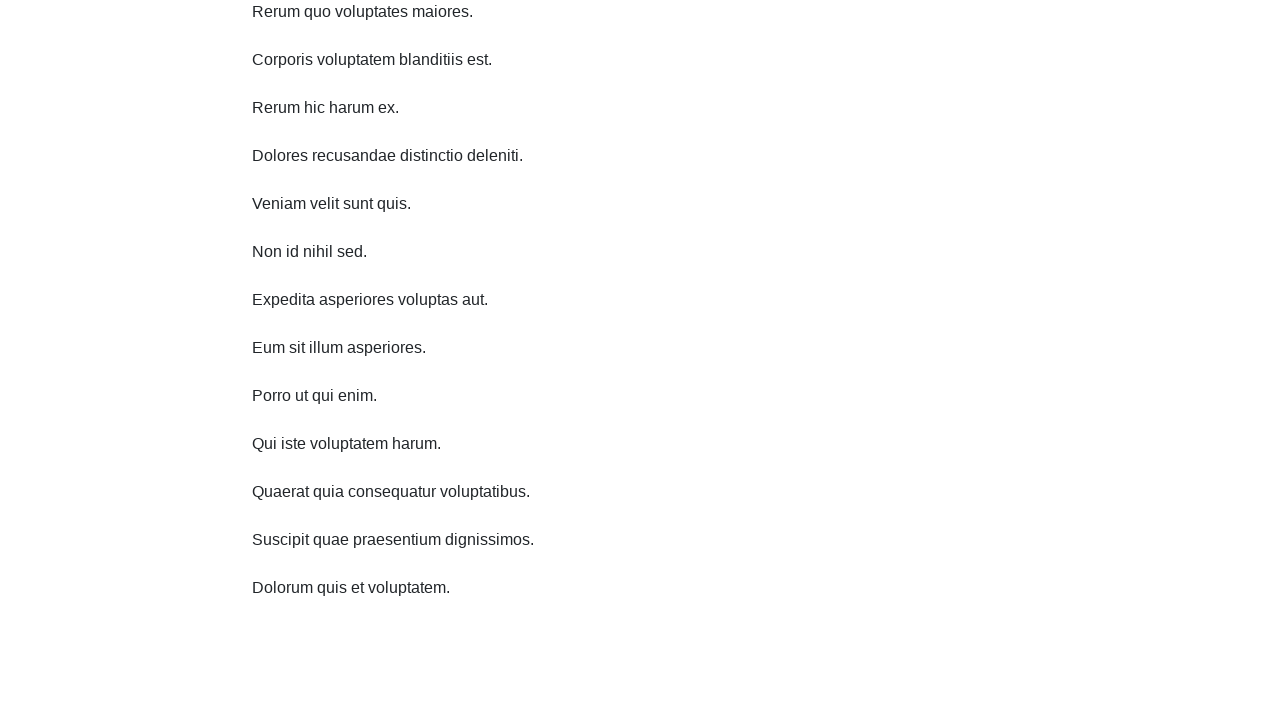

Scrolled down 750 pixels (iteration 1-10)
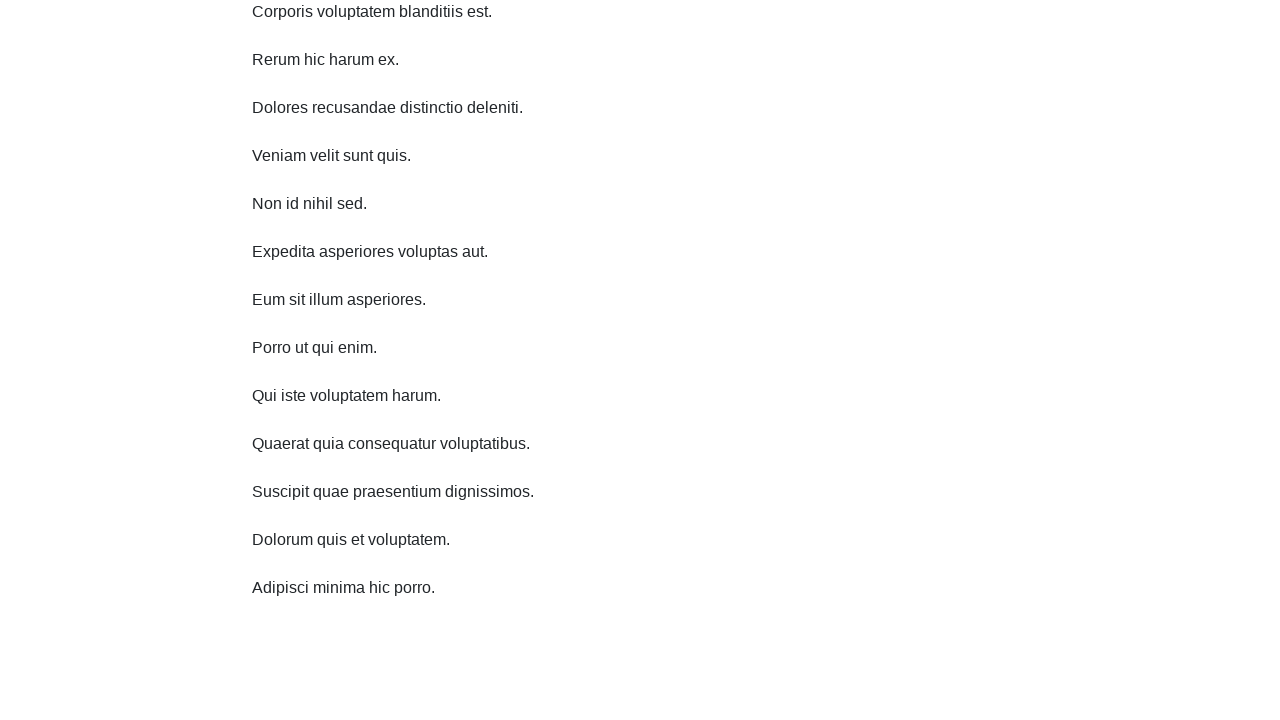

Waited 1000ms before scroll iteration
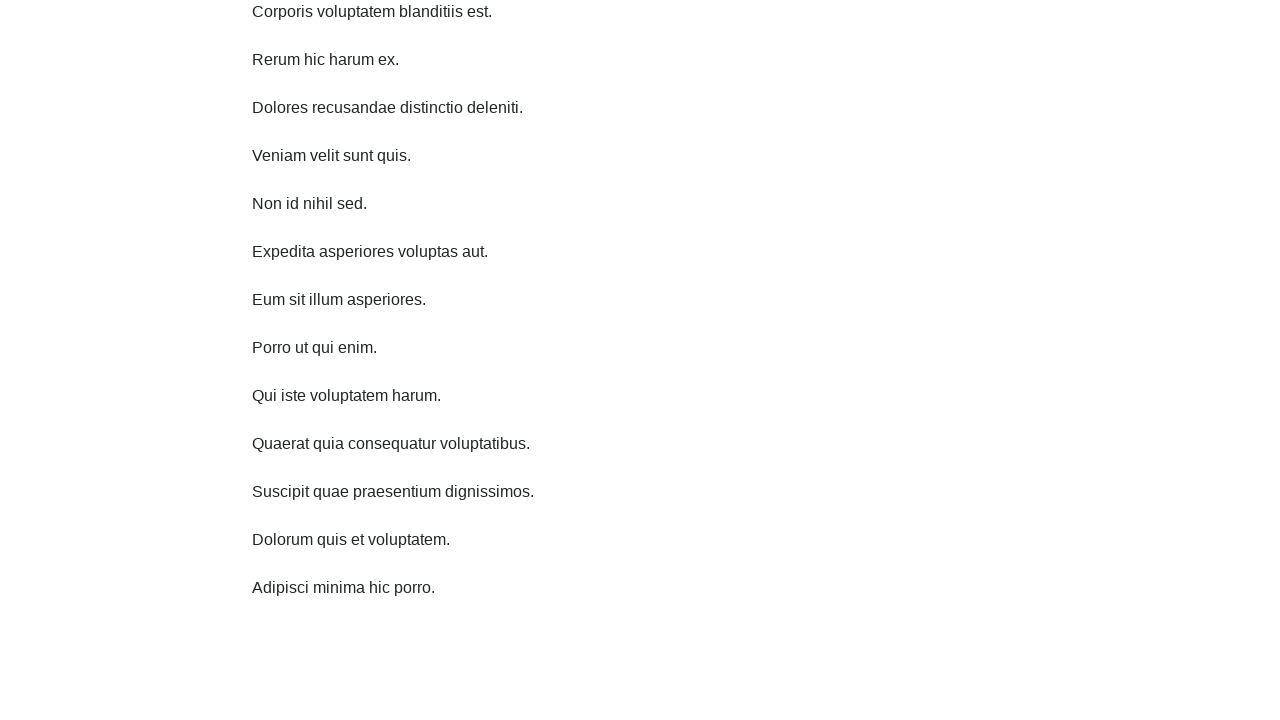

Scrolled down 750 pixels (iteration 1-10)
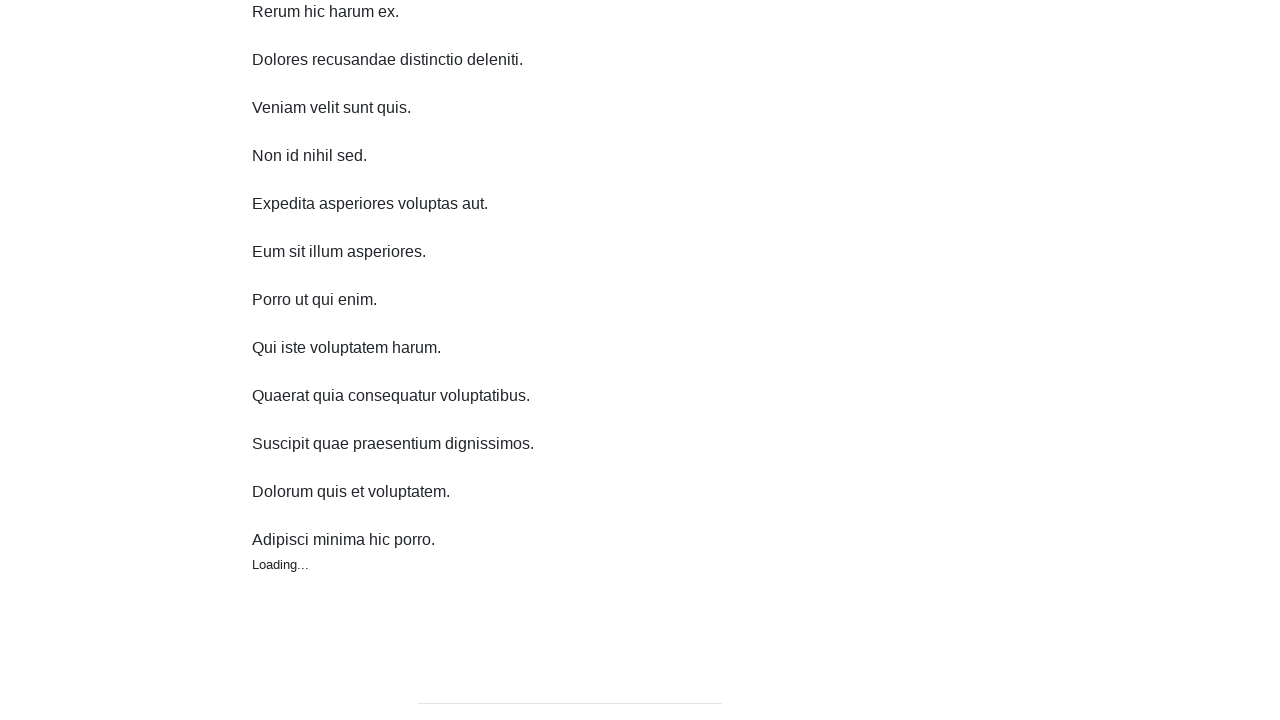

Waited 1000ms before scroll iteration
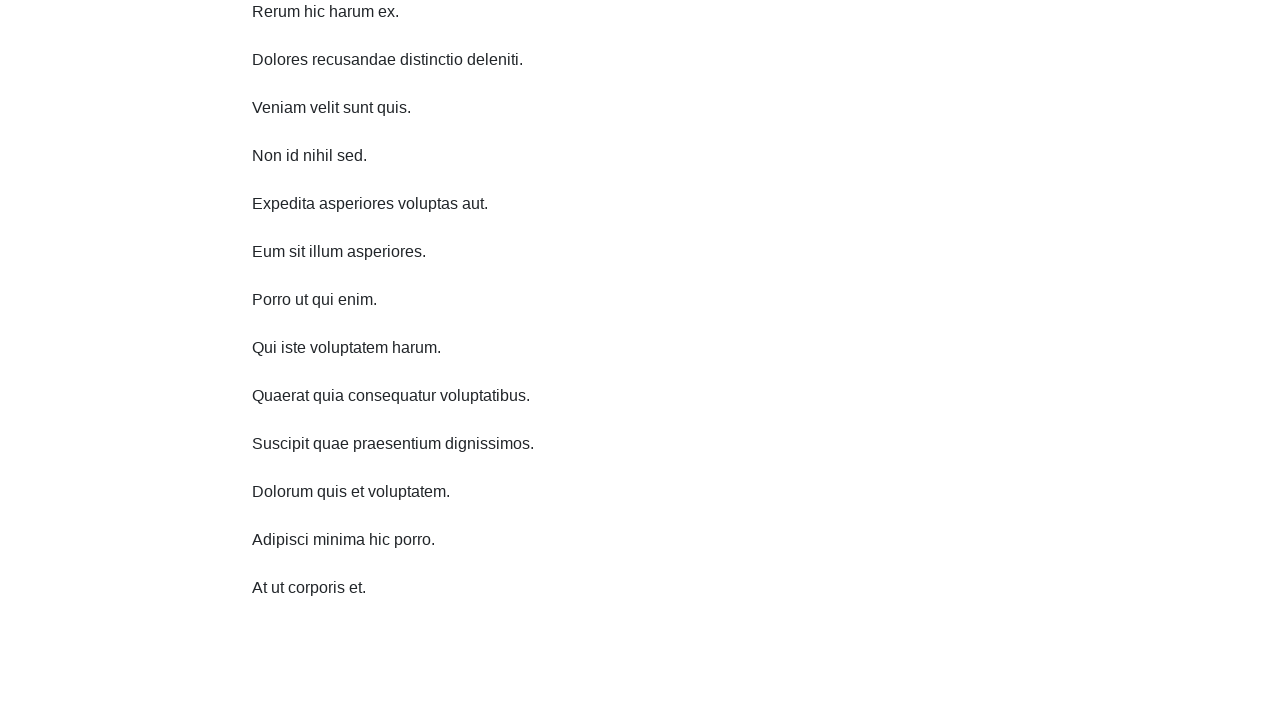

Scrolled down 750 pixels (iteration 1-10)
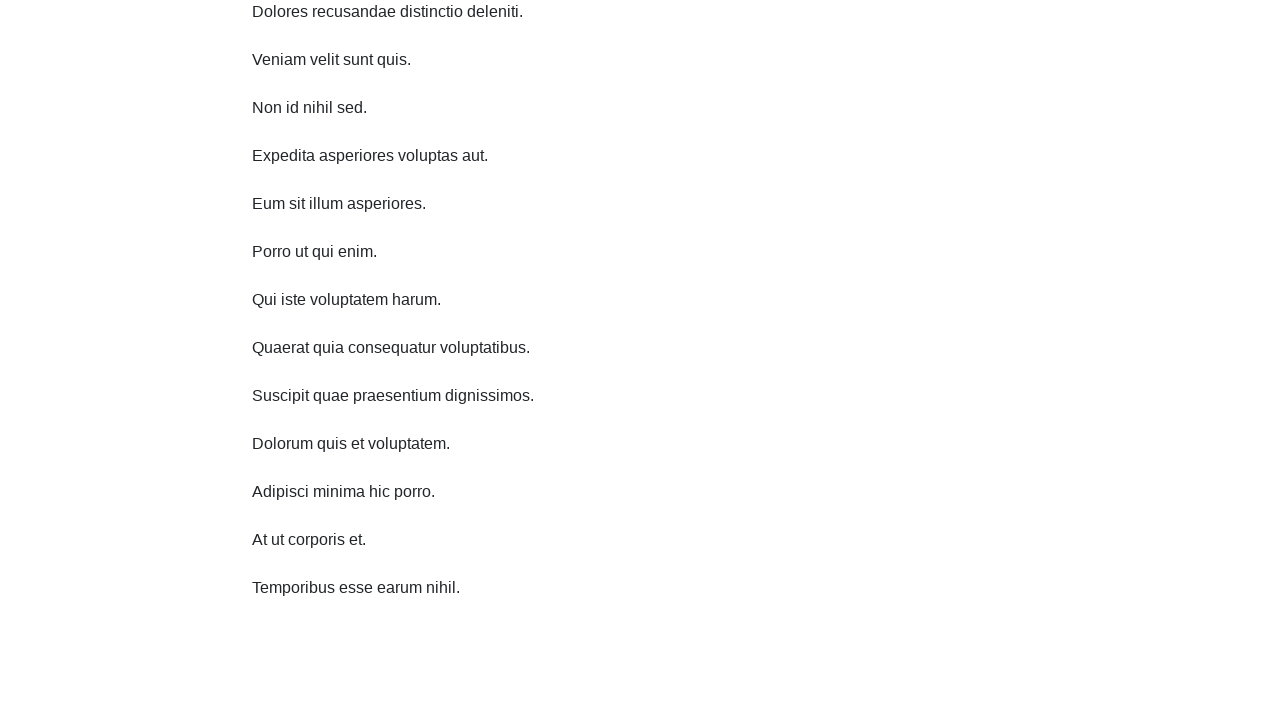

Waited 1000ms before scroll iteration
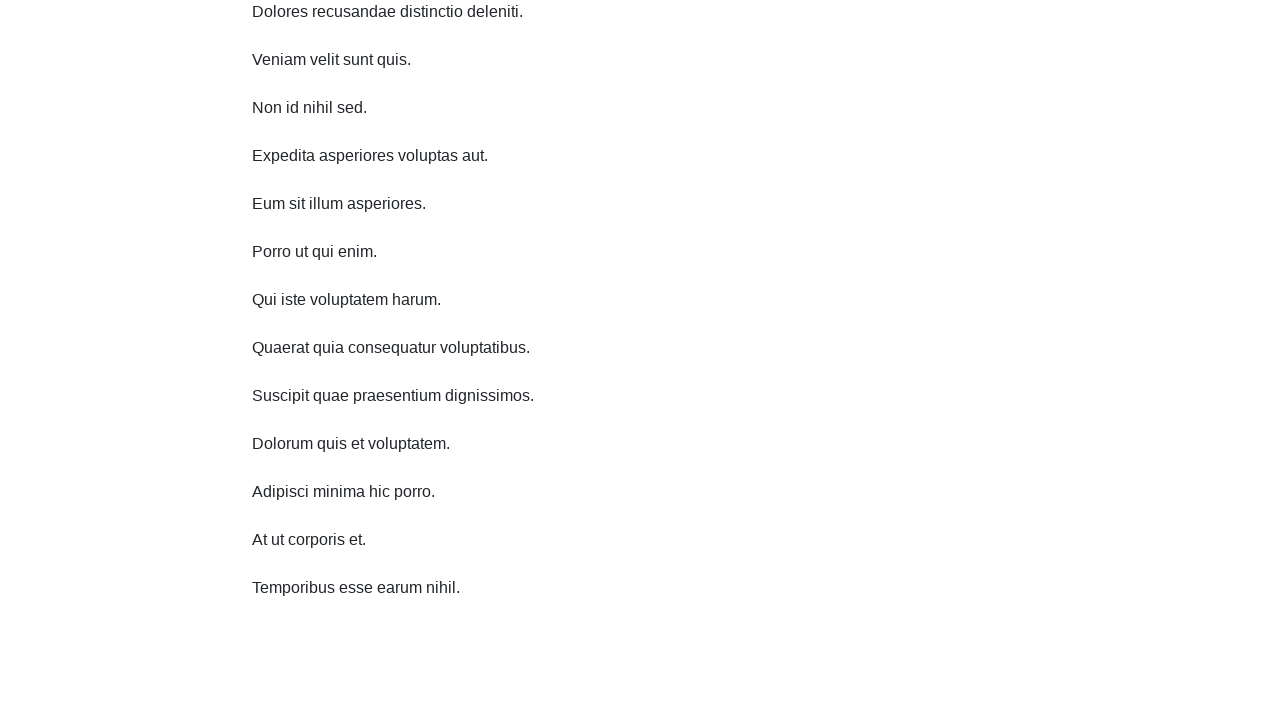

Scrolled down 750 pixels (iteration 1-10)
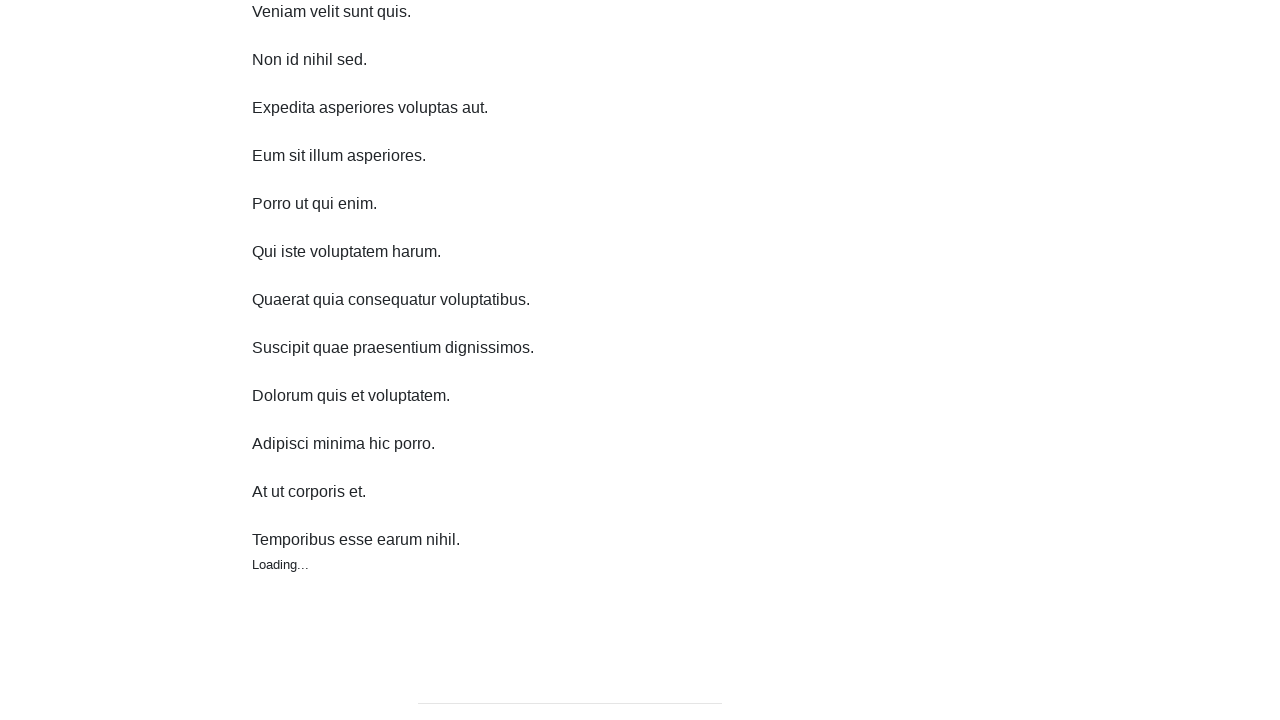

Waited 1000ms before scroll iteration
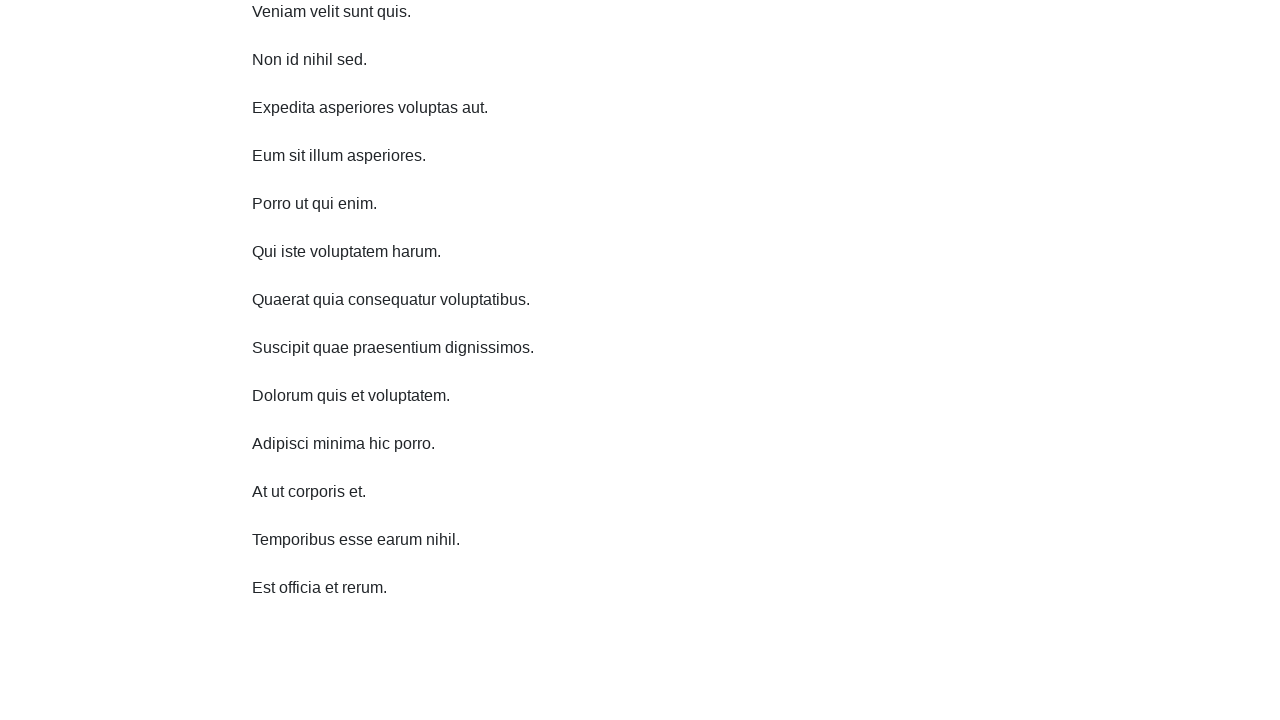

Scrolled down 750 pixels (iteration 1-10)
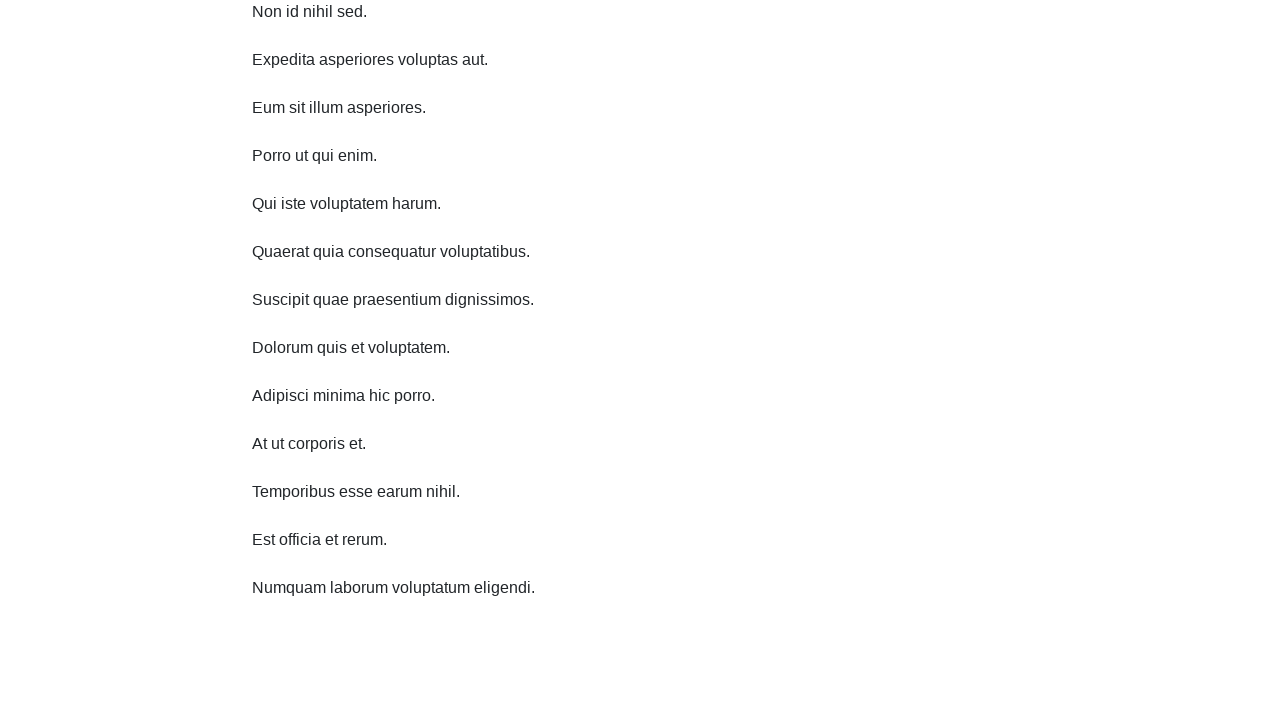

Waited 1000ms before scroll iteration
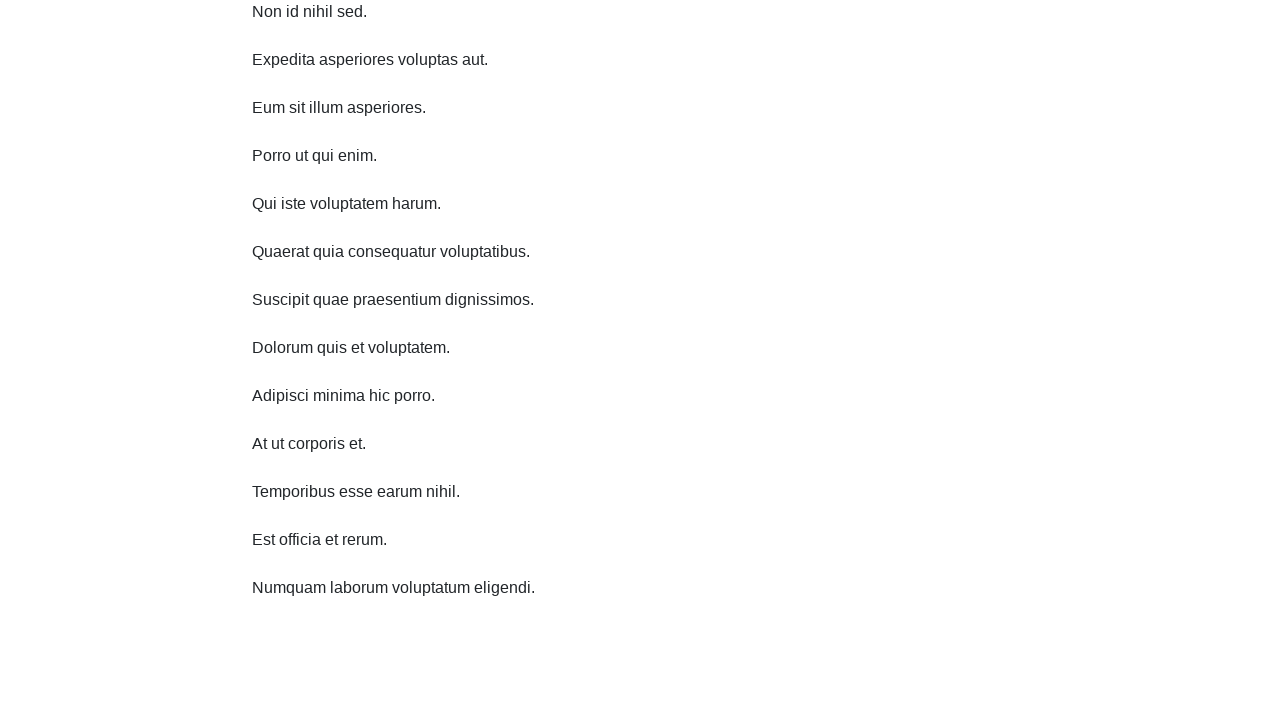

Scrolled down 750 pixels (iteration 1-10)
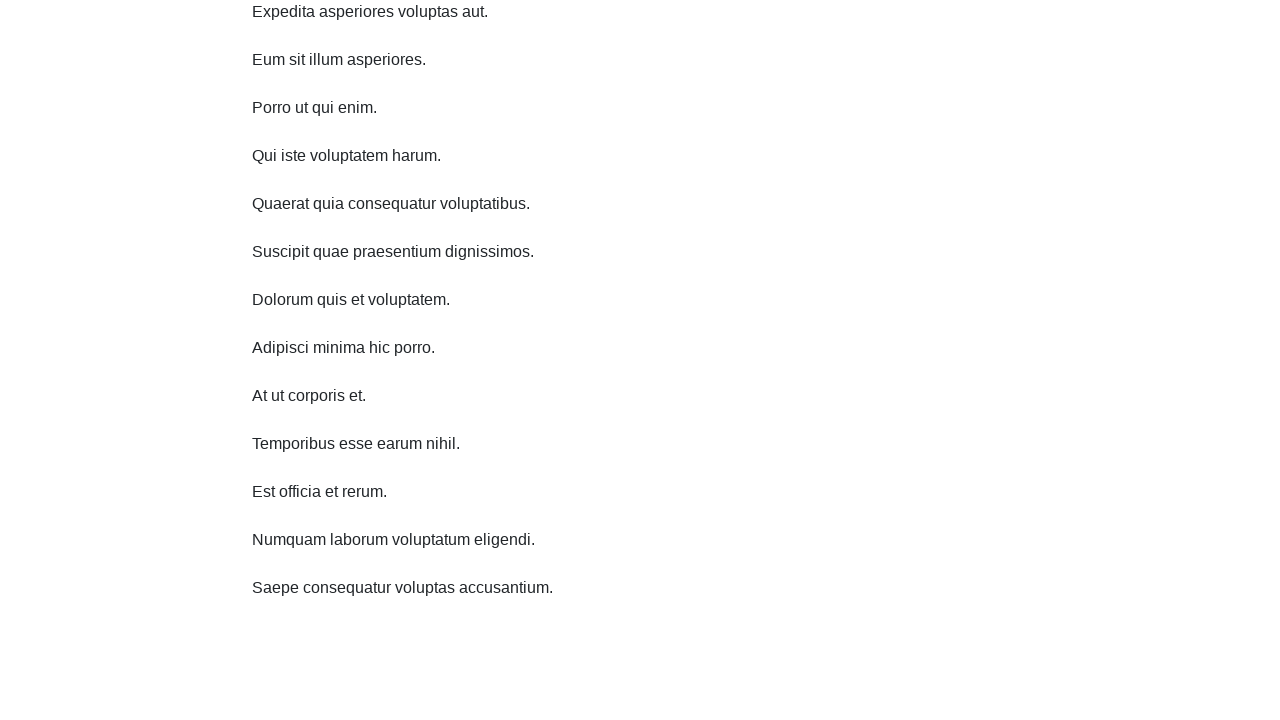

Waited 1000ms before scroll iteration
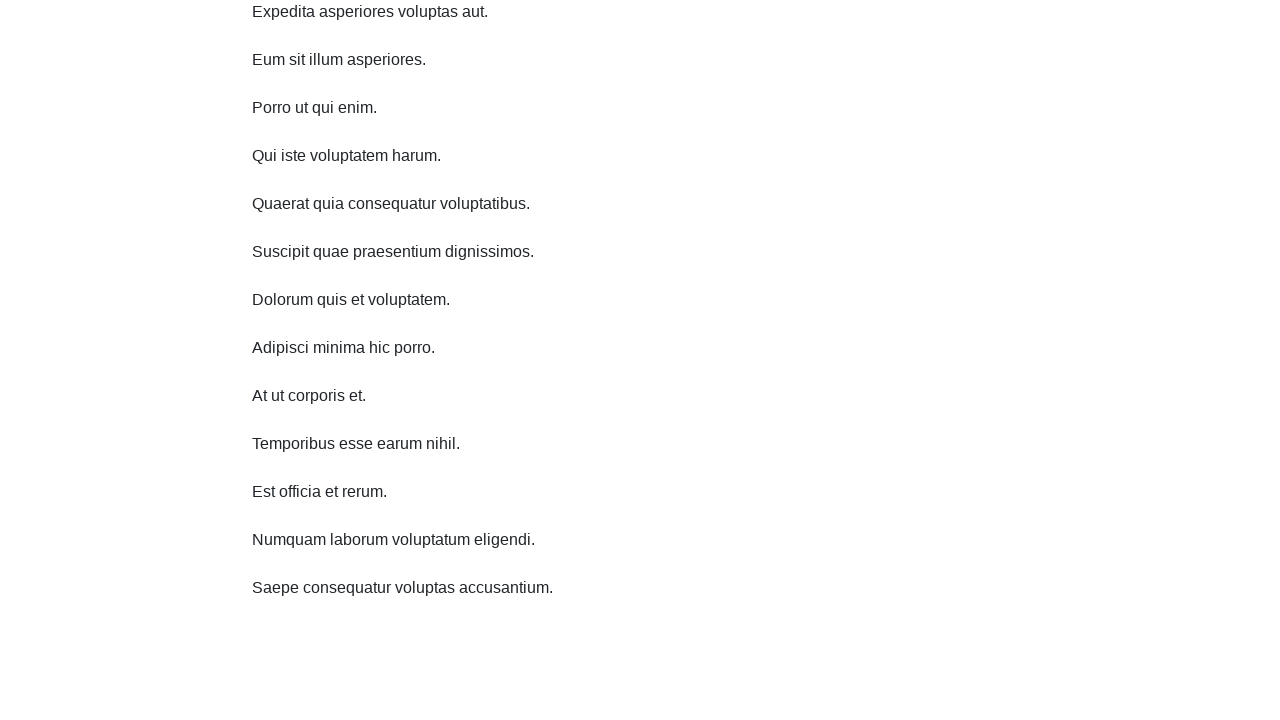

Scrolled down 750 pixels (iteration 11-20)
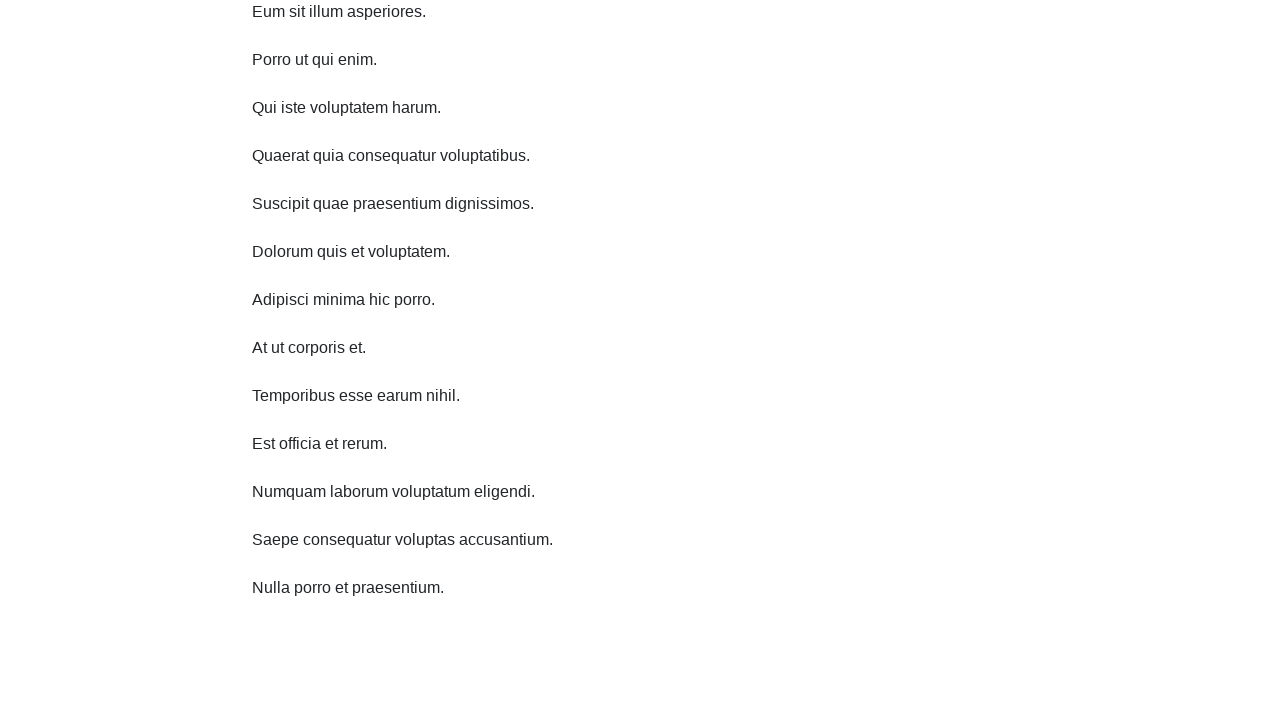

Waited 1000ms before scroll iteration
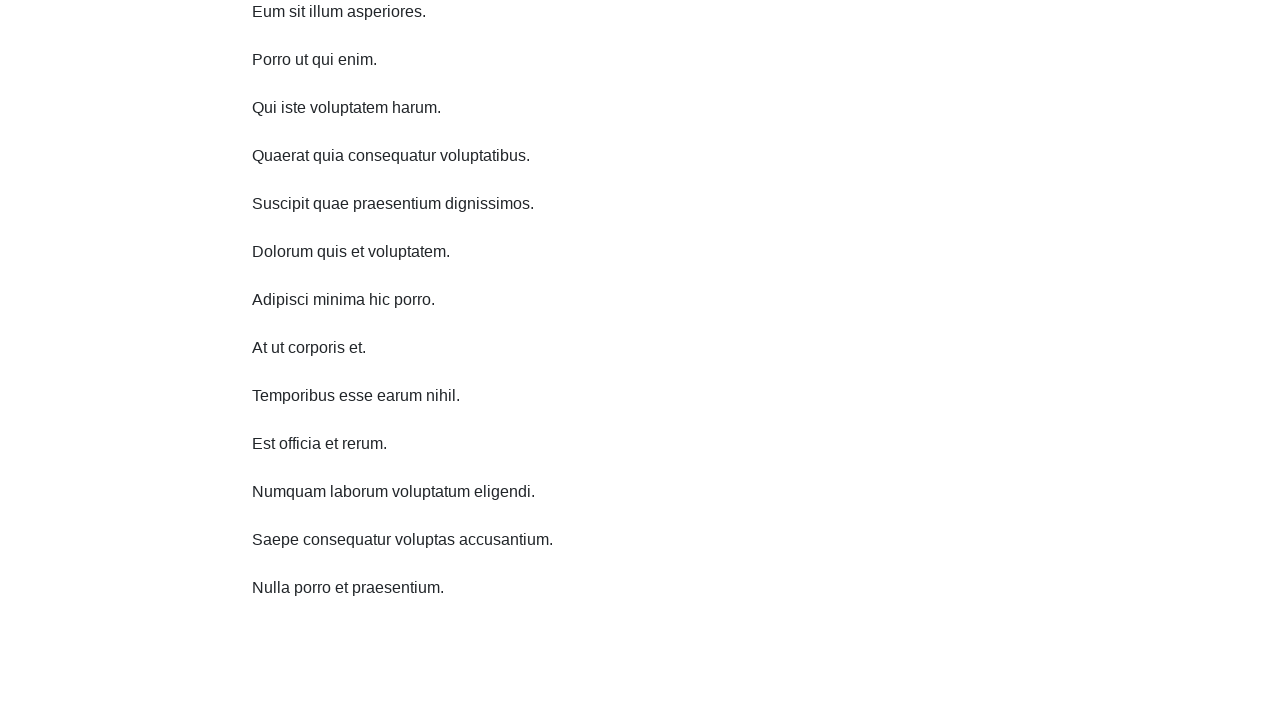

Scrolled down 750 pixels (iteration 11-20)
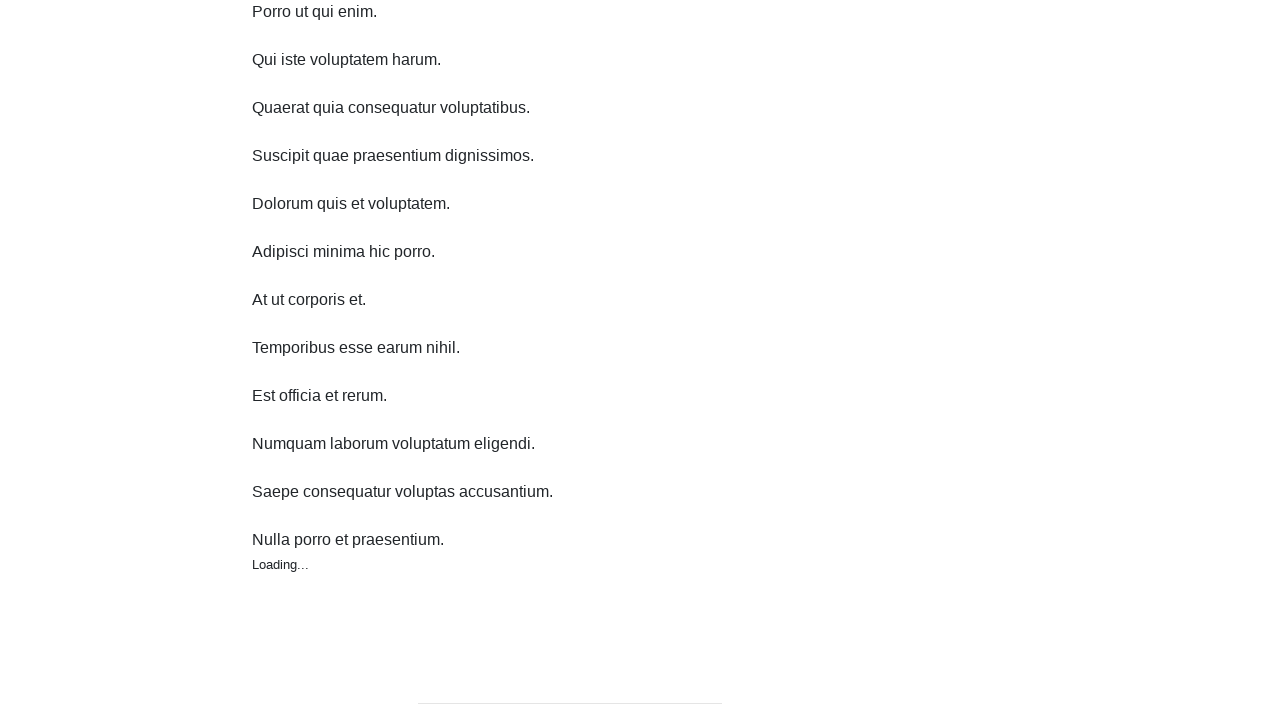

Waited 1000ms before scroll iteration
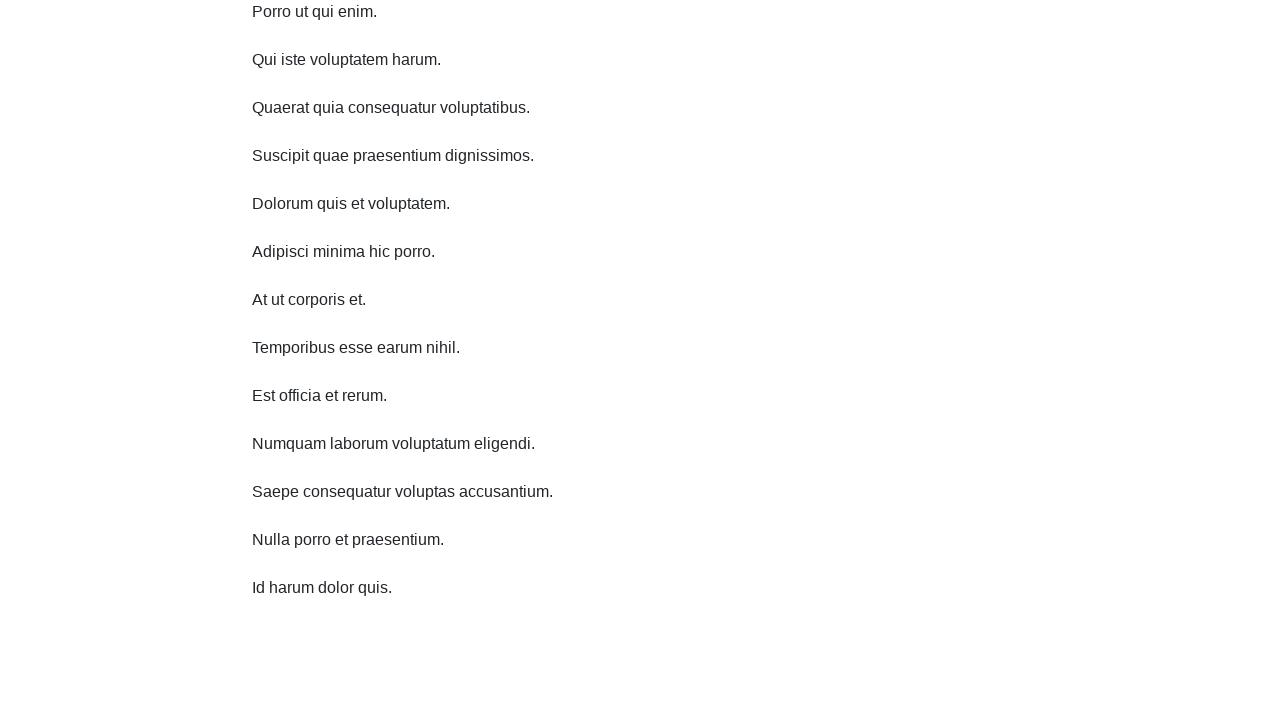

Scrolled down 750 pixels (iteration 11-20)
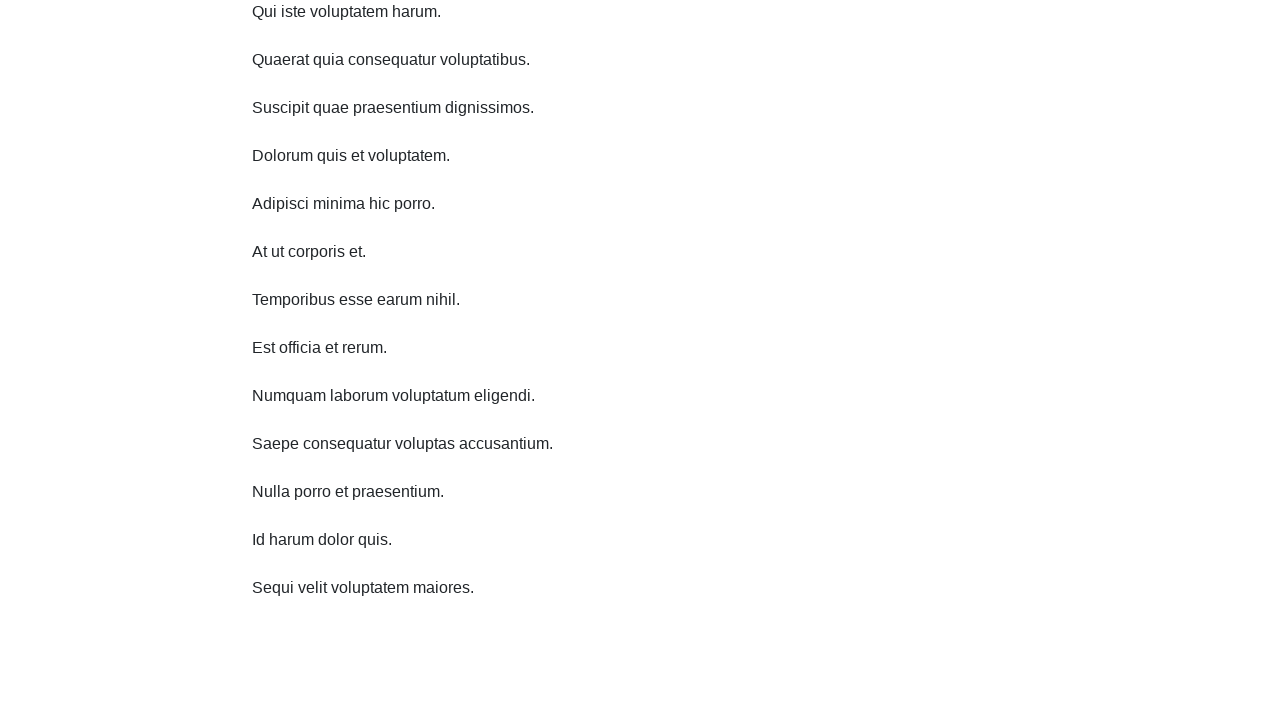

Waited 1000ms before scroll iteration
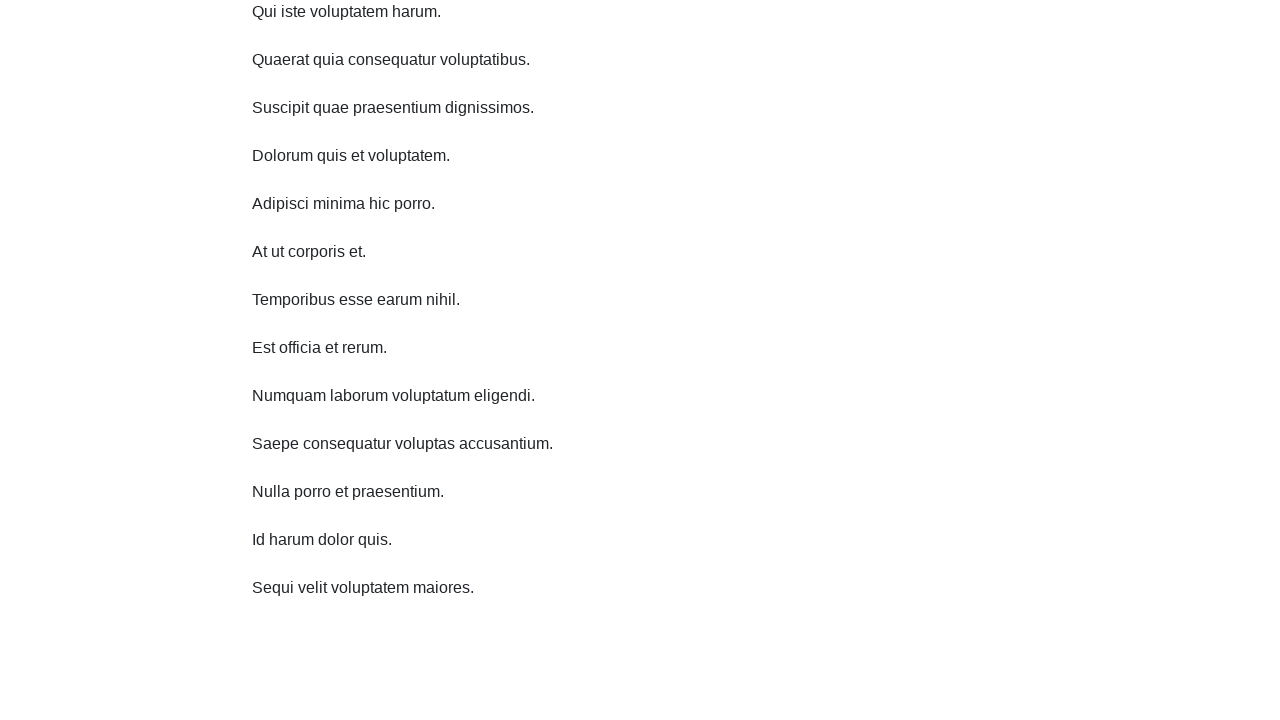

Scrolled down 750 pixels (iteration 11-20)
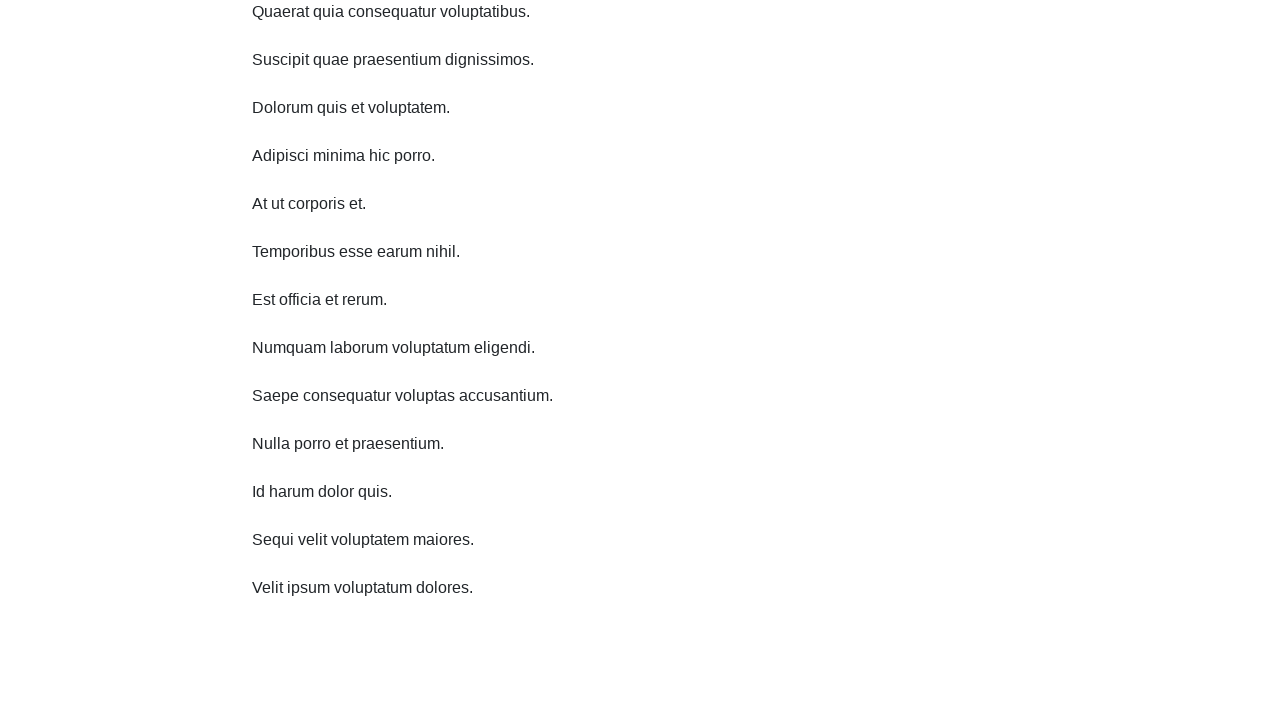

Waited 1000ms before scroll iteration
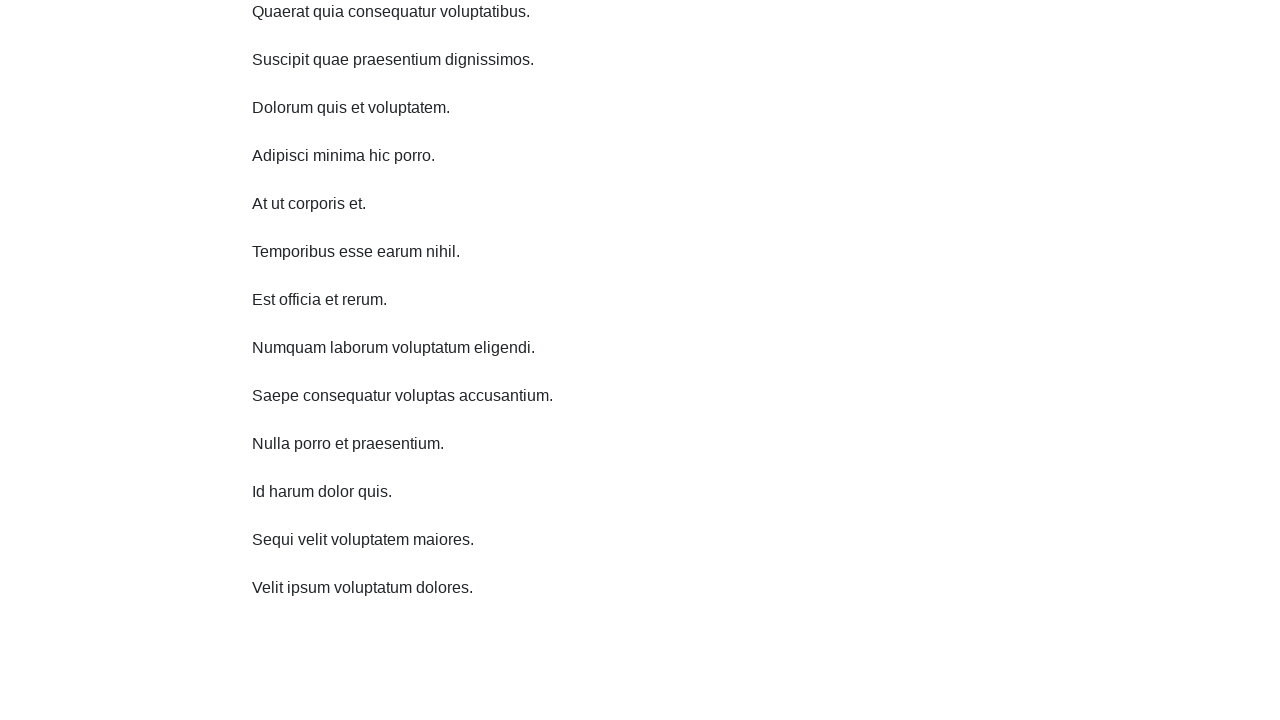

Scrolled down 750 pixels (iteration 11-20)
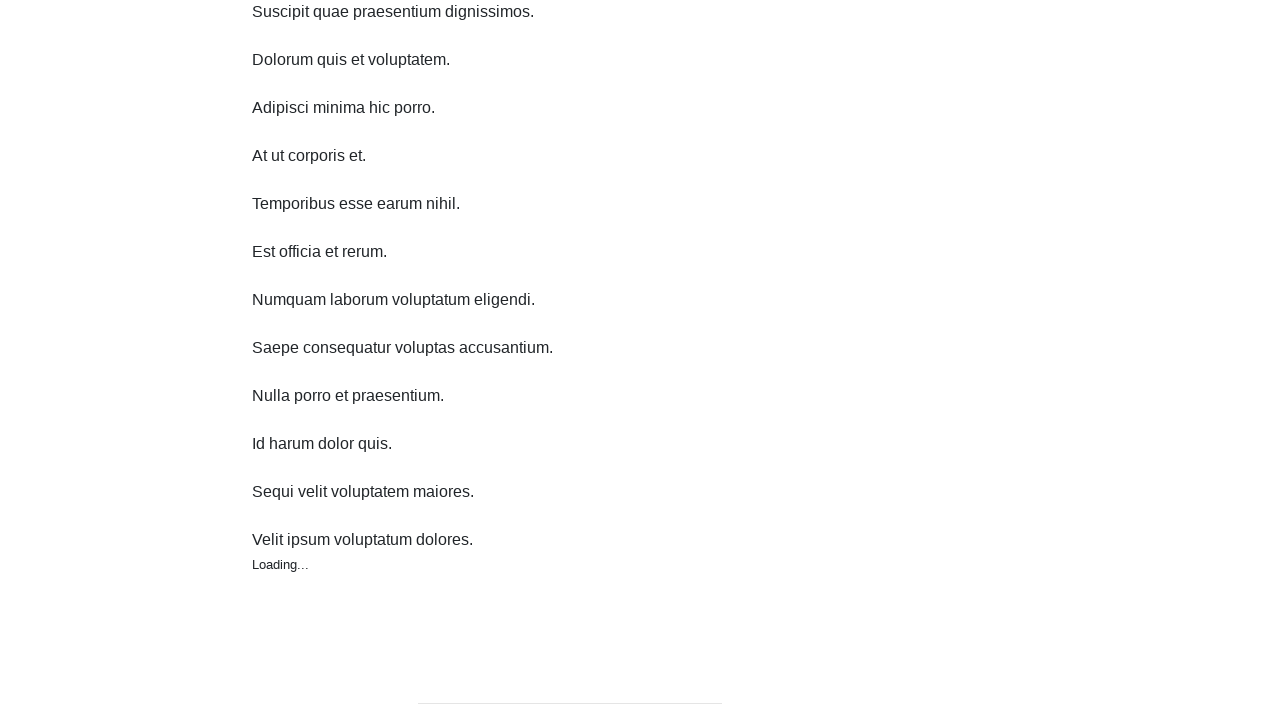

Waited 1000ms before scroll iteration
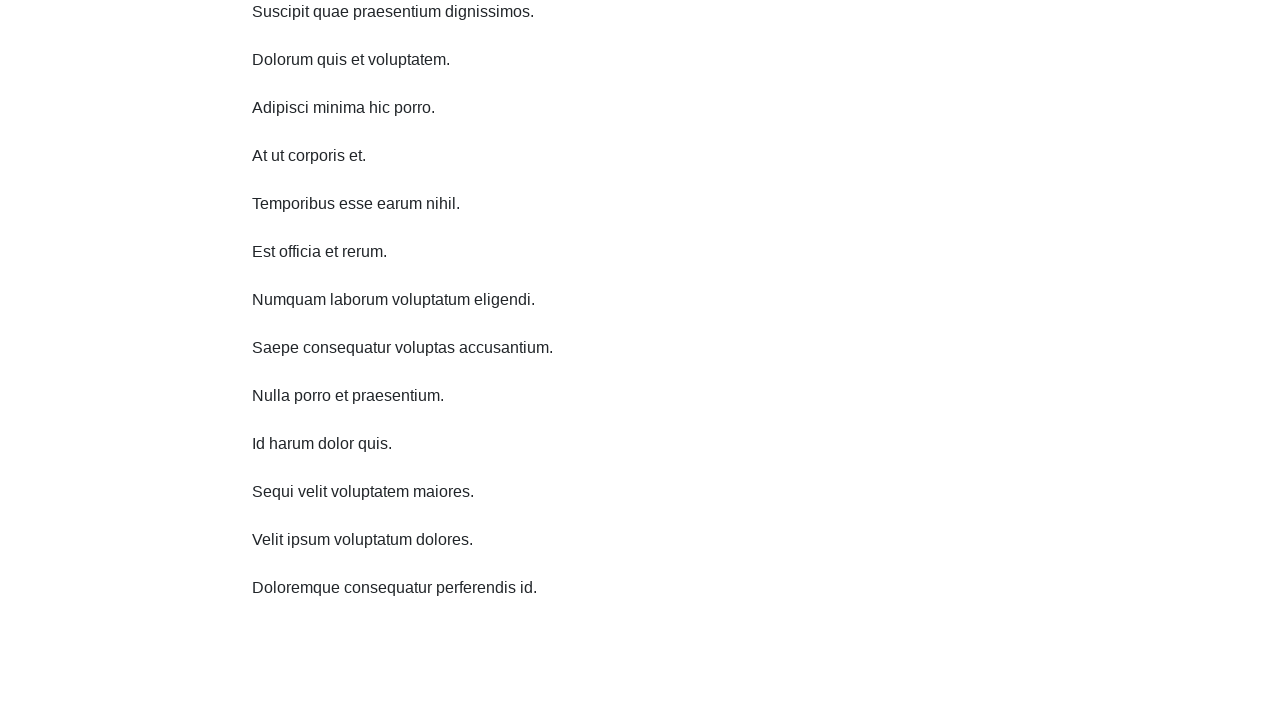

Scrolled down 750 pixels (iteration 11-20)
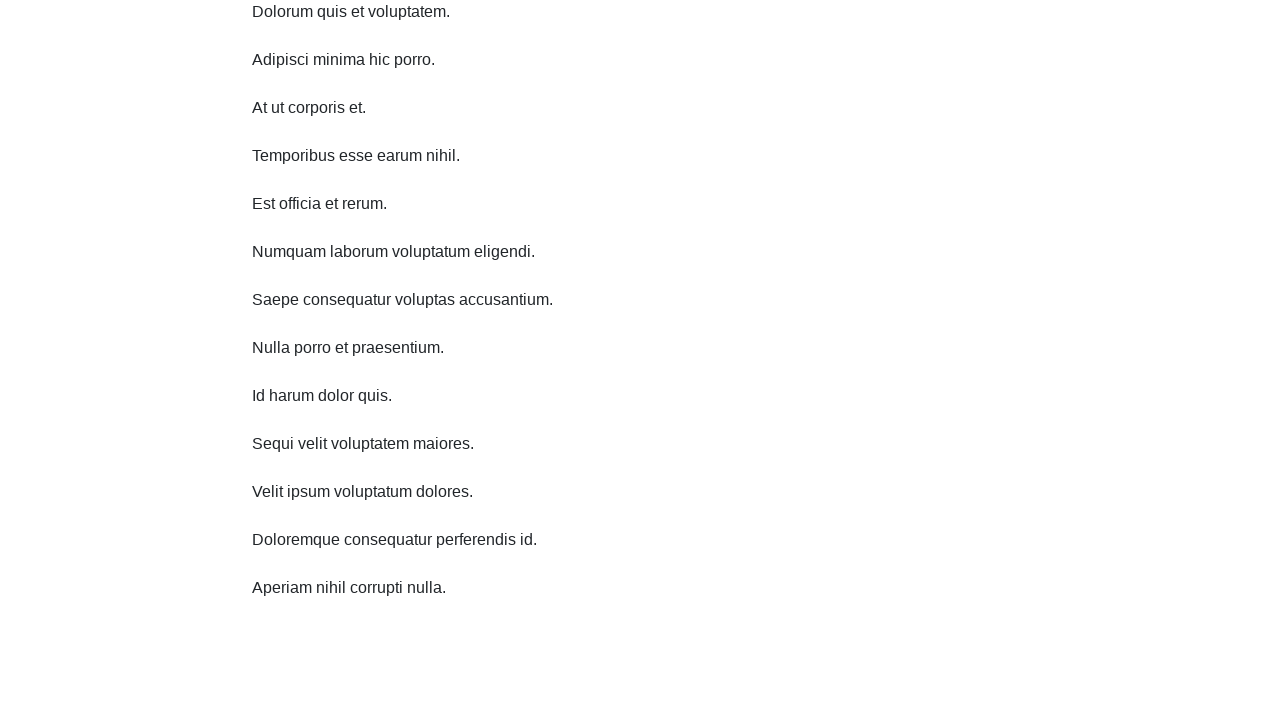

Waited 1000ms before scroll iteration
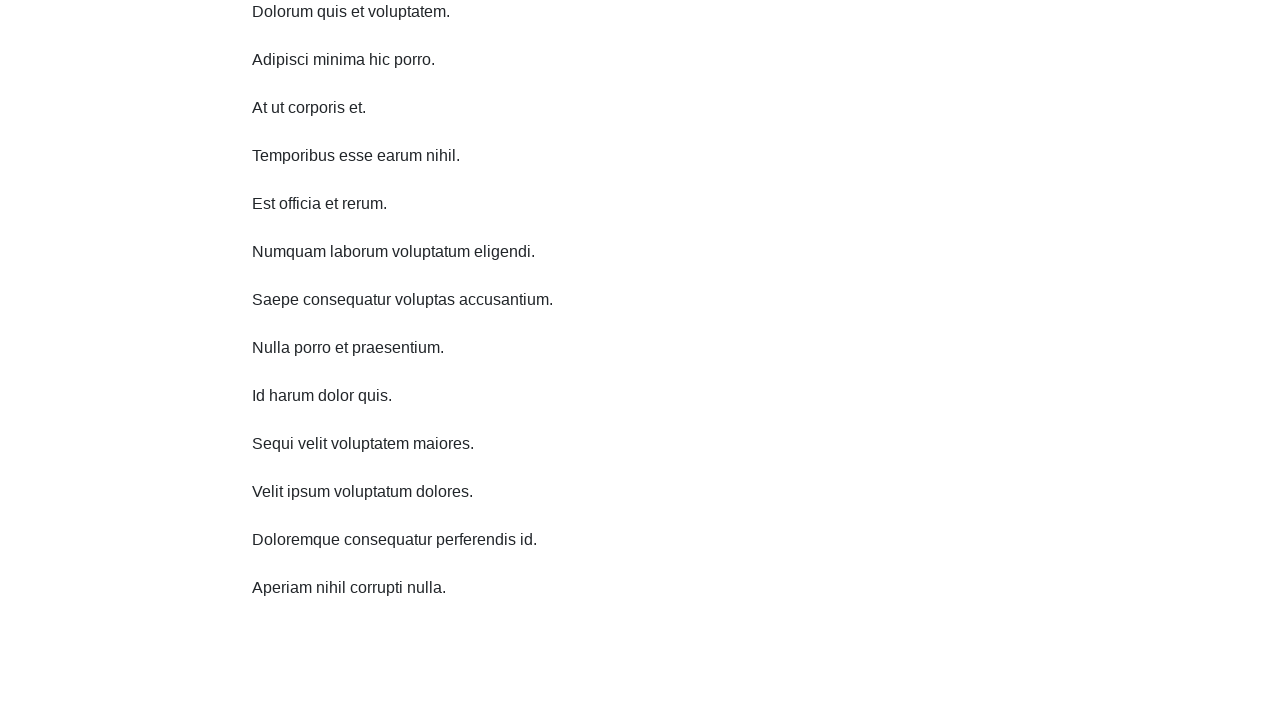

Scrolled down 750 pixels (iteration 11-20)
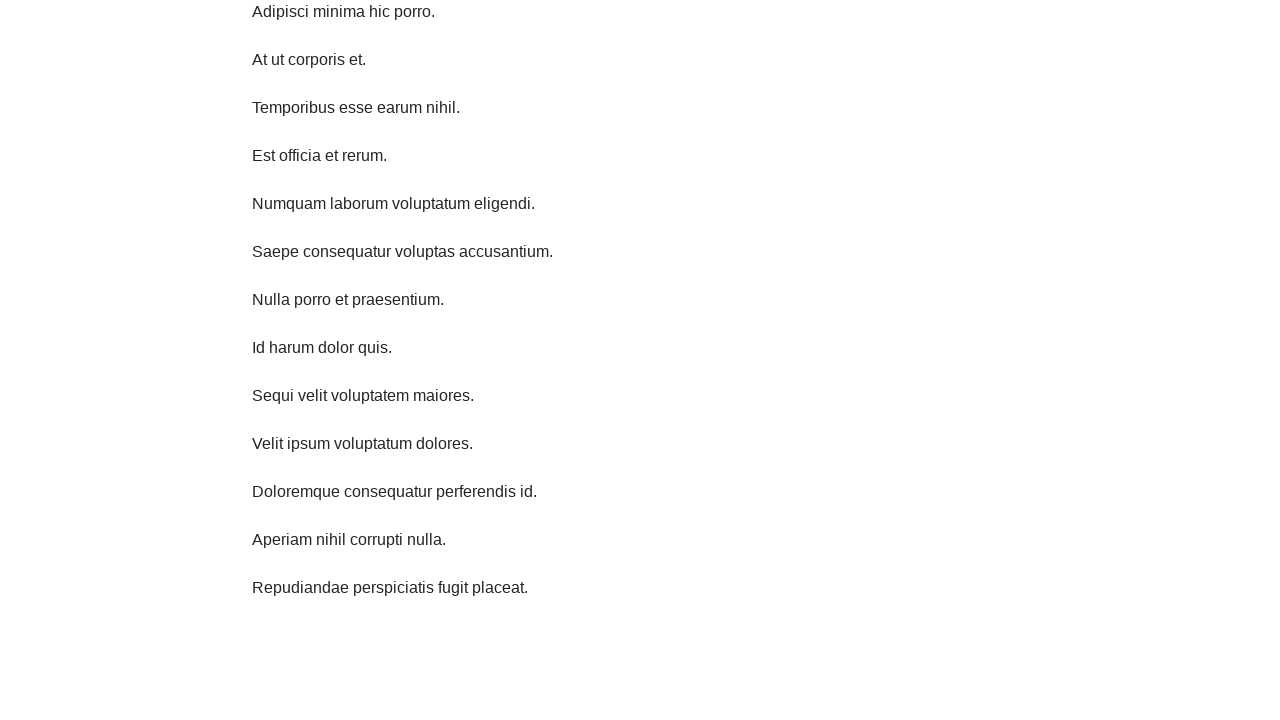

Waited 1000ms before scroll iteration
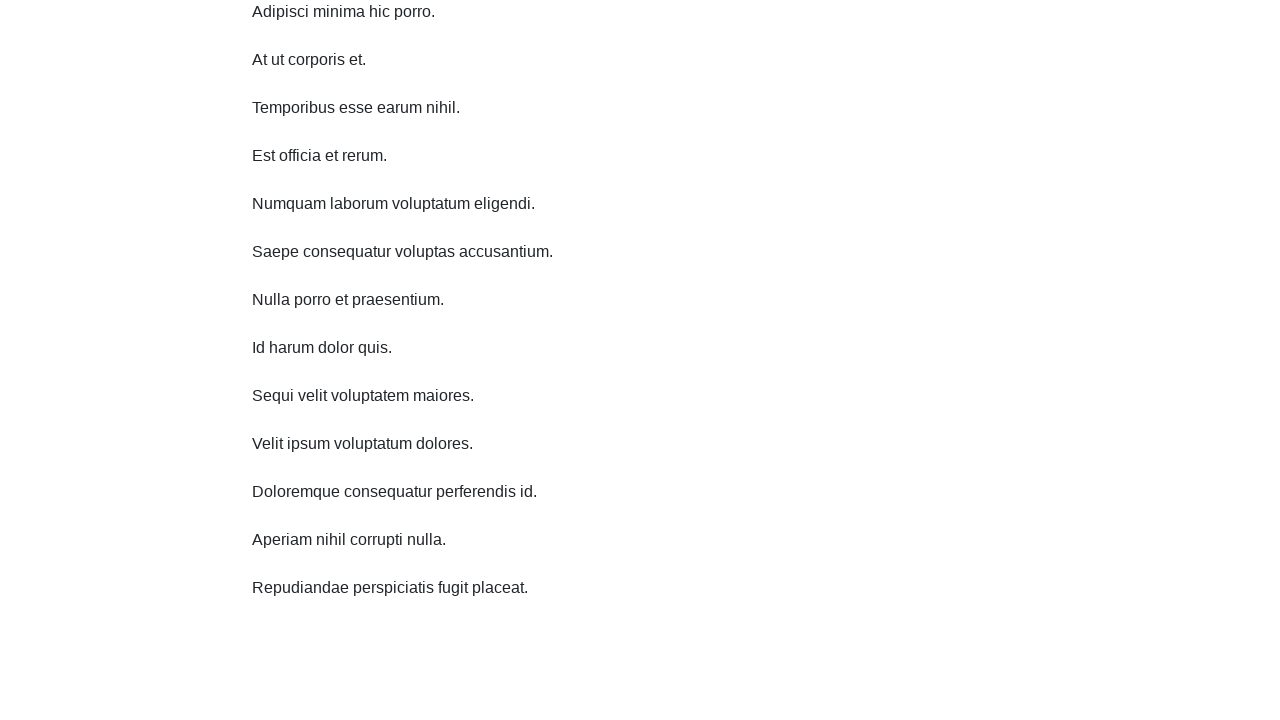

Scrolled down 750 pixels (iteration 11-20)
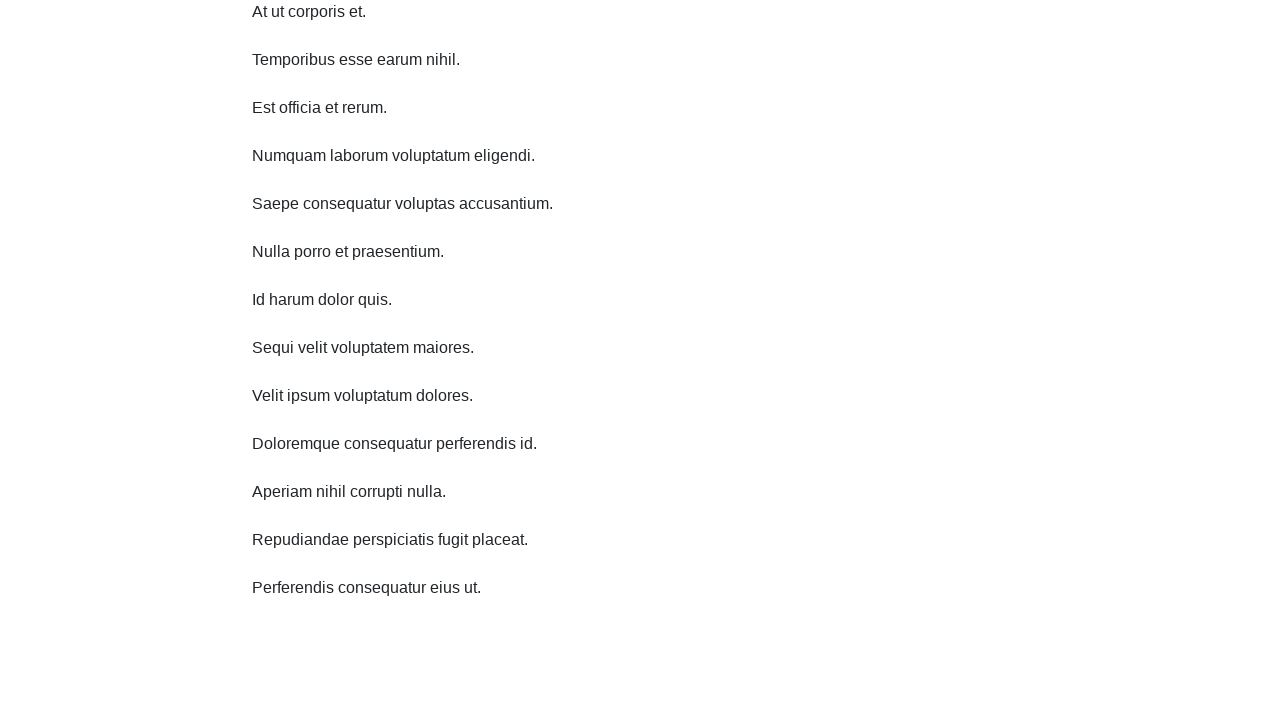

Waited 1000ms before scroll iteration
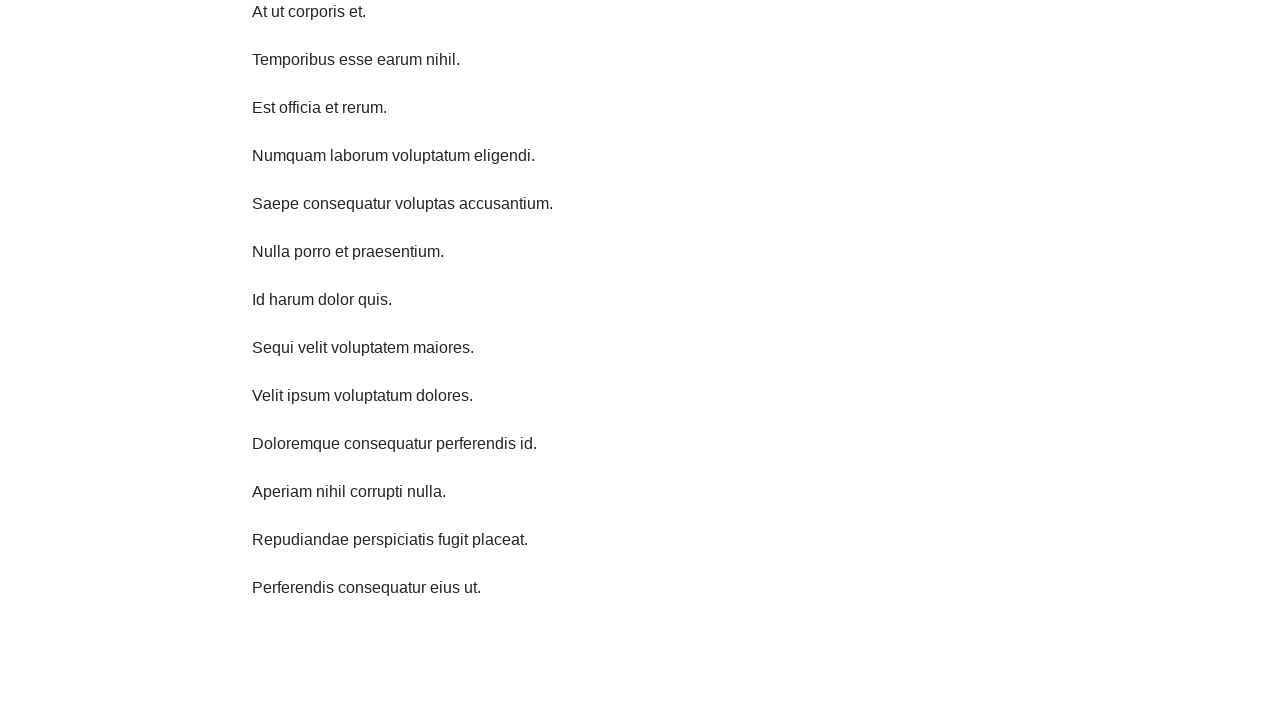

Scrolled down 750 pixels (iteration 11-20)
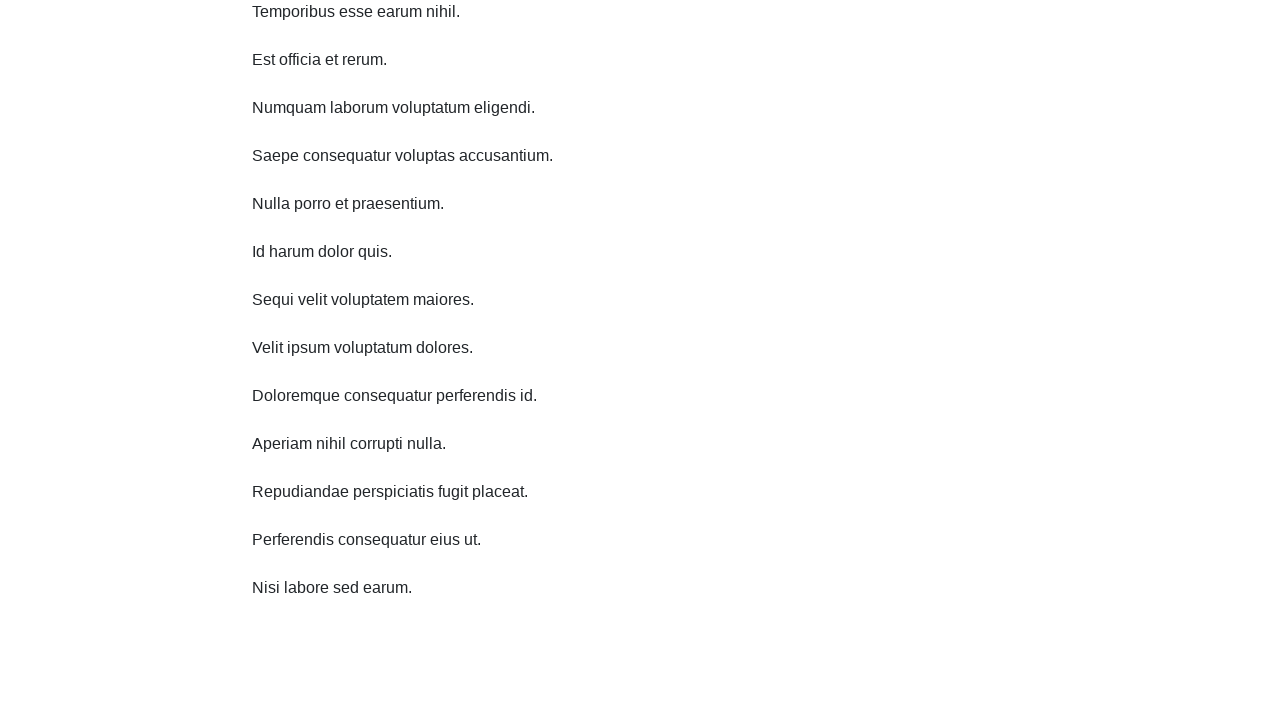

Waited 1000ms before scroll iteration
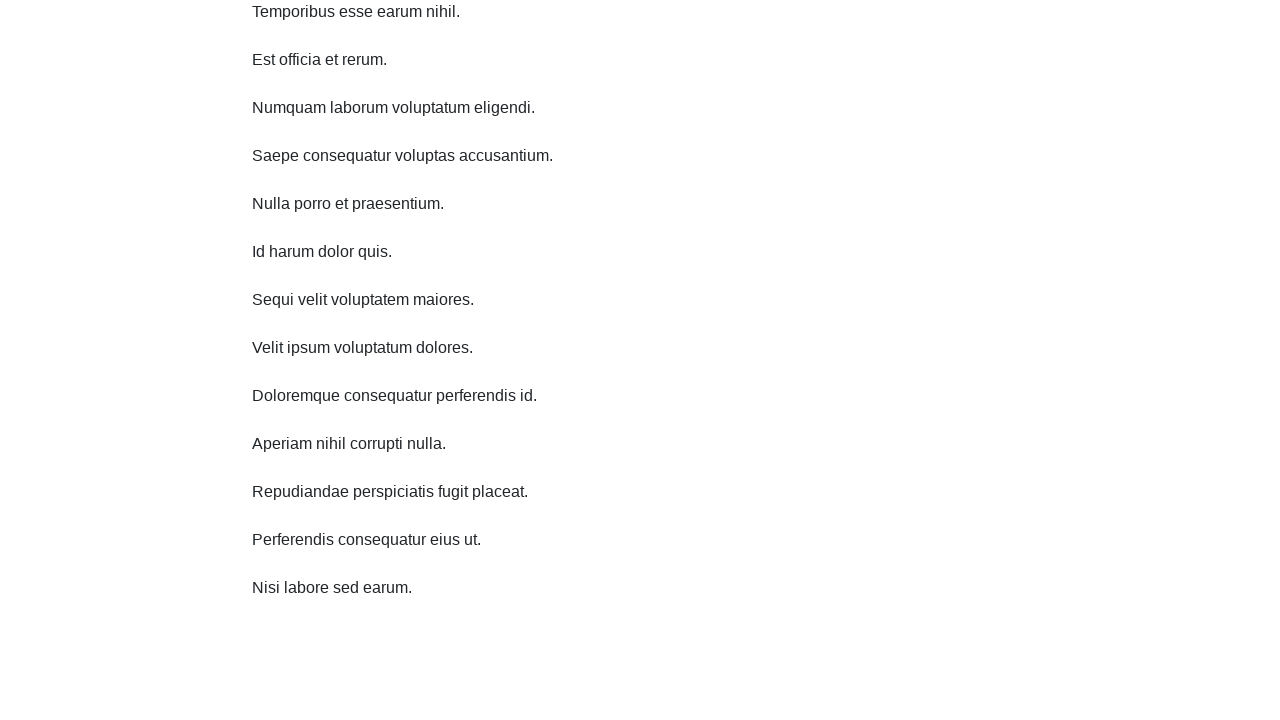

Scrolled down 750 pixels (iteration 11-20)
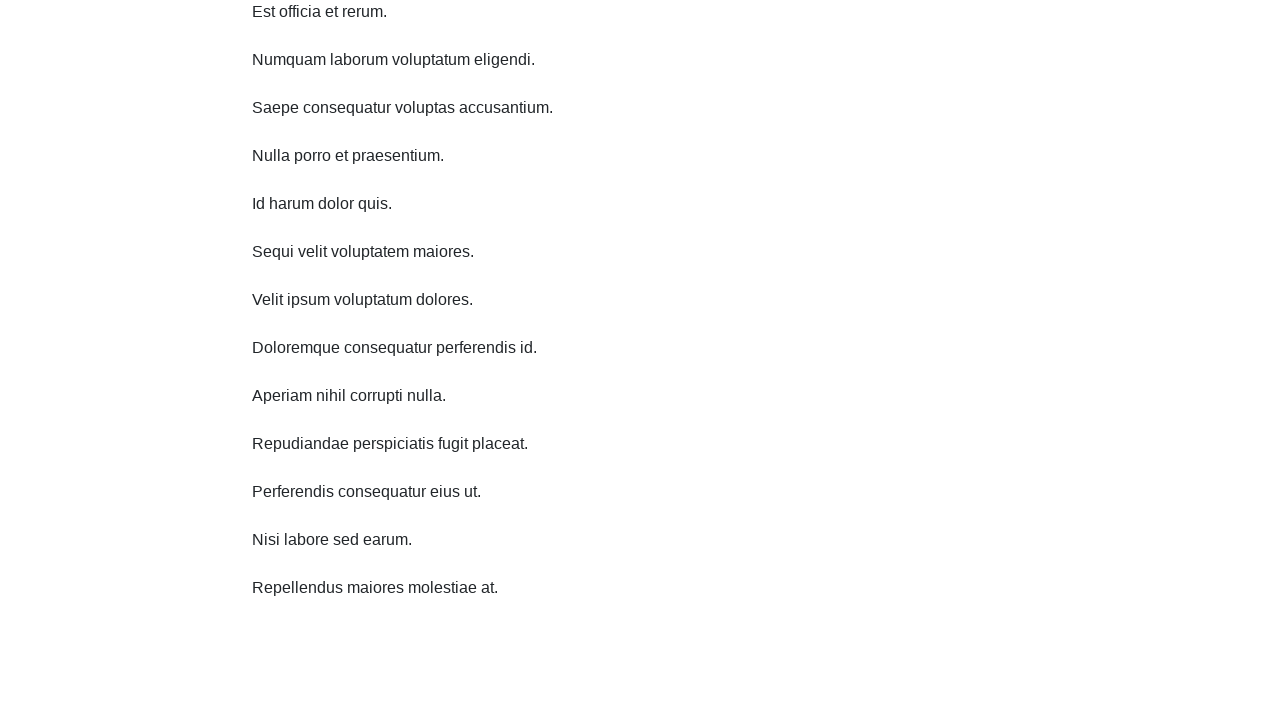

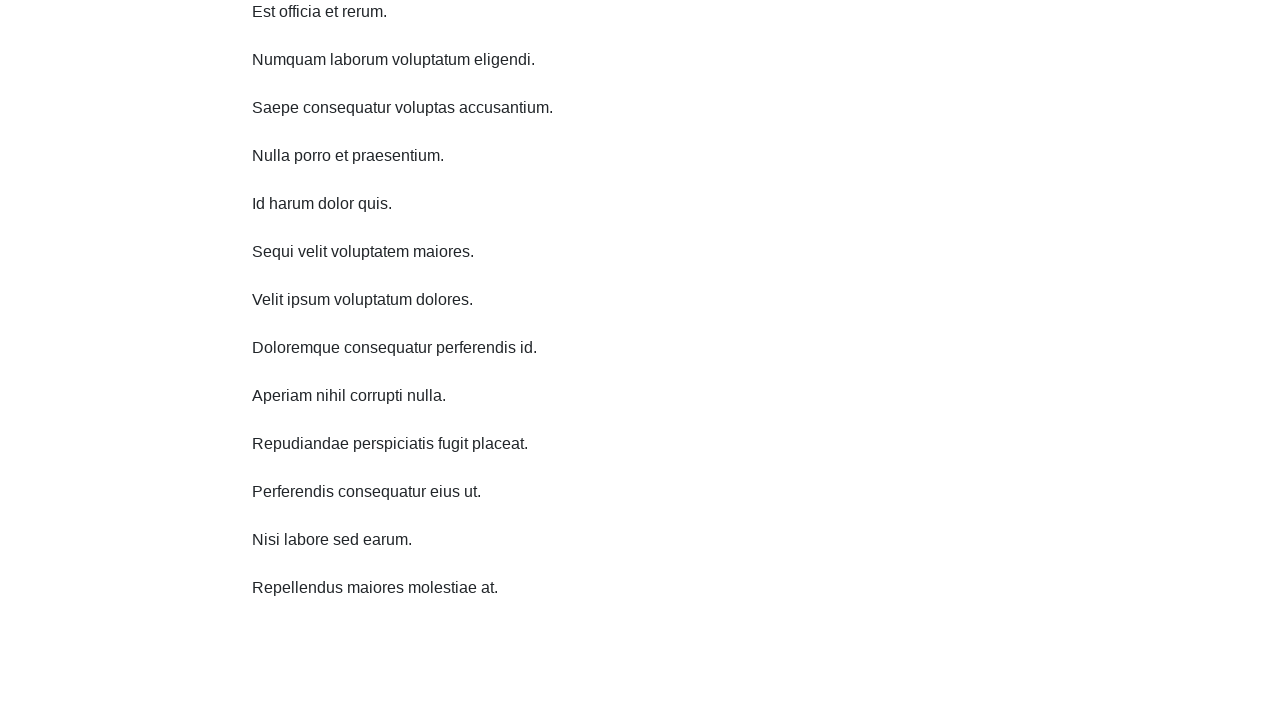